Tests navigation menu interaction by hovering over each menu item in the OpenCart demo site

Starting URL: https://naveenautomationlabs.com/opencart/

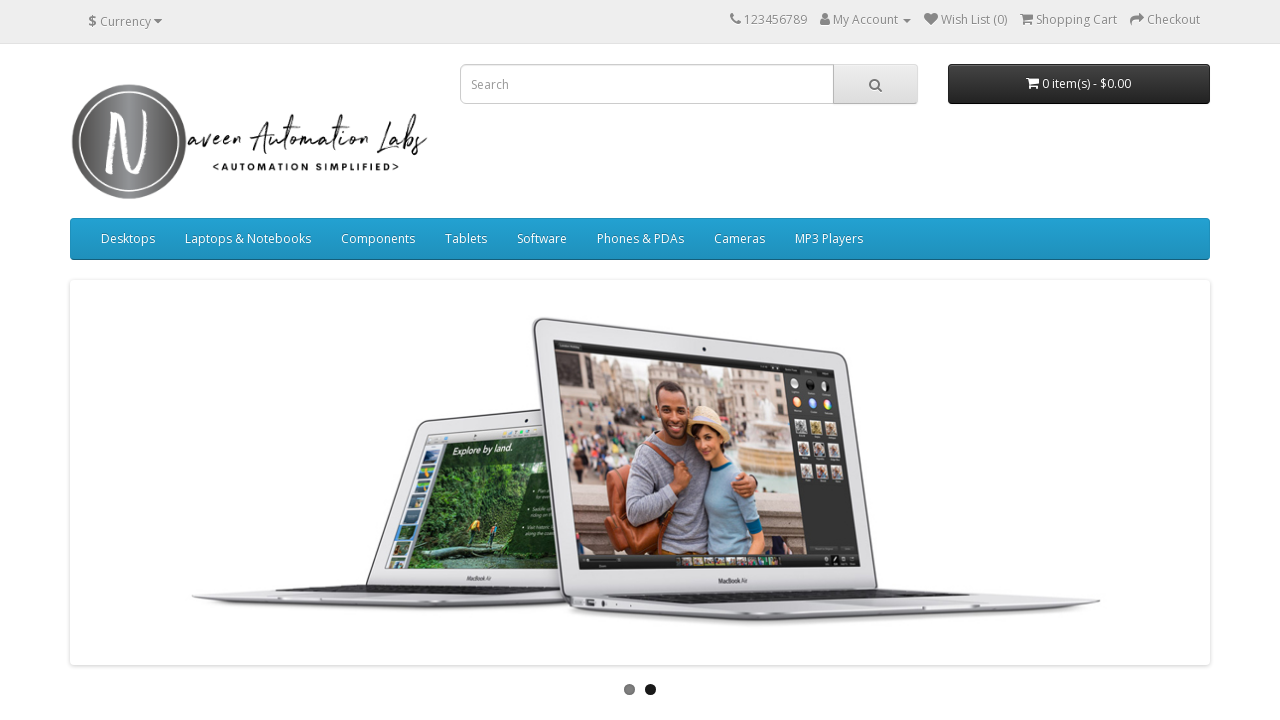

Navigated to OpenCart demo site
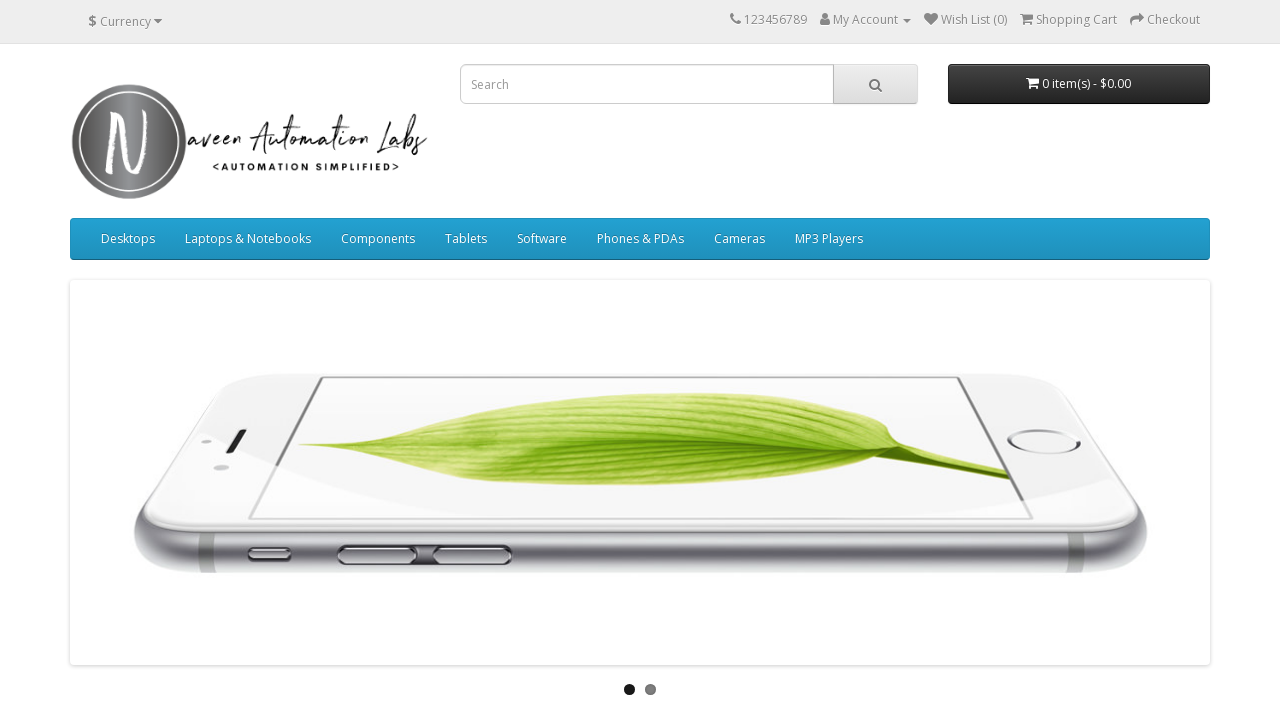

Located all navigation menu items
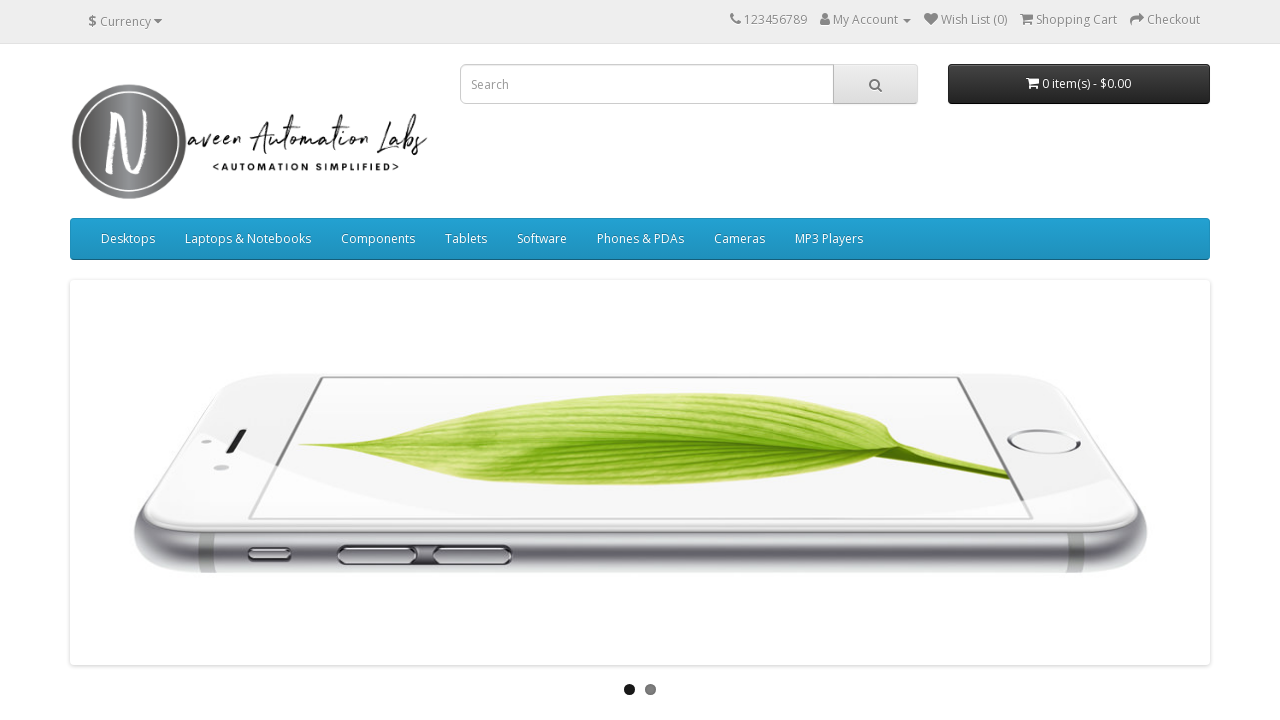

Hovered over a navigation menu item at (128, 239) on xpath=//ul[@class='nav navbar-nav']//li >> nth=0
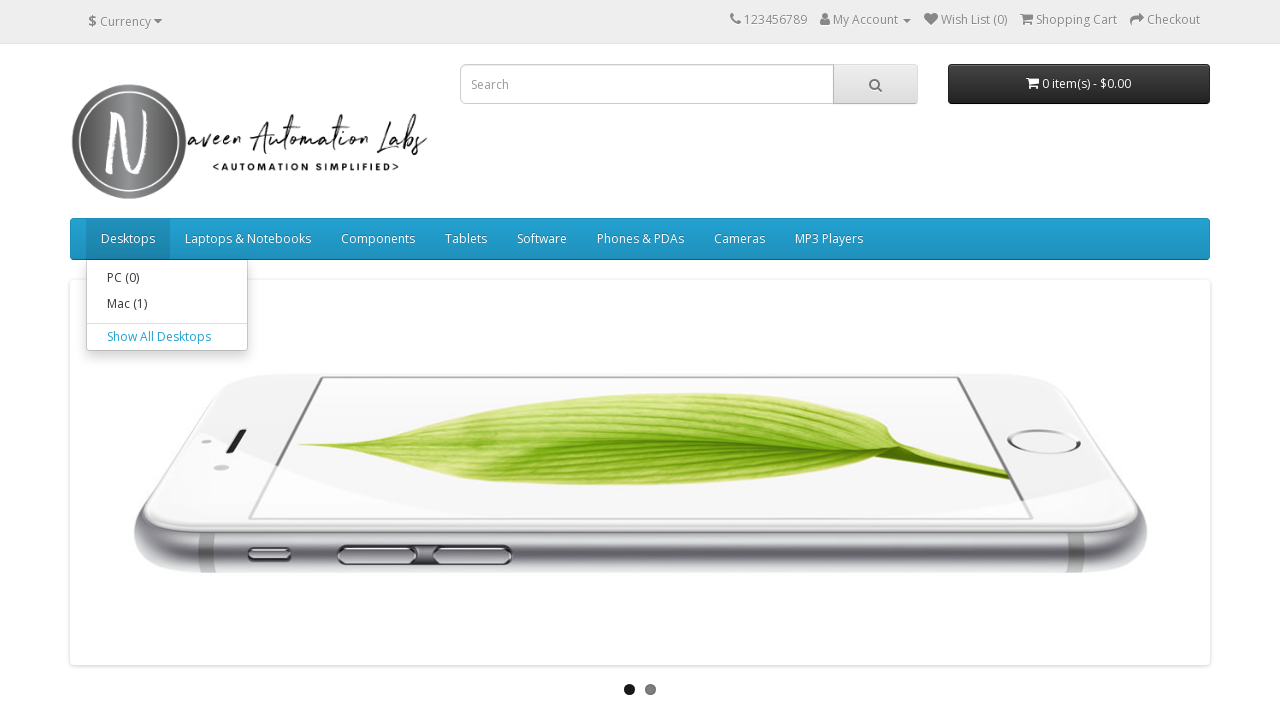

Hovered over a navigation menu item at (167, 278) on xpath=//ul[@class='nav navbar-nav']//li >> nth=1
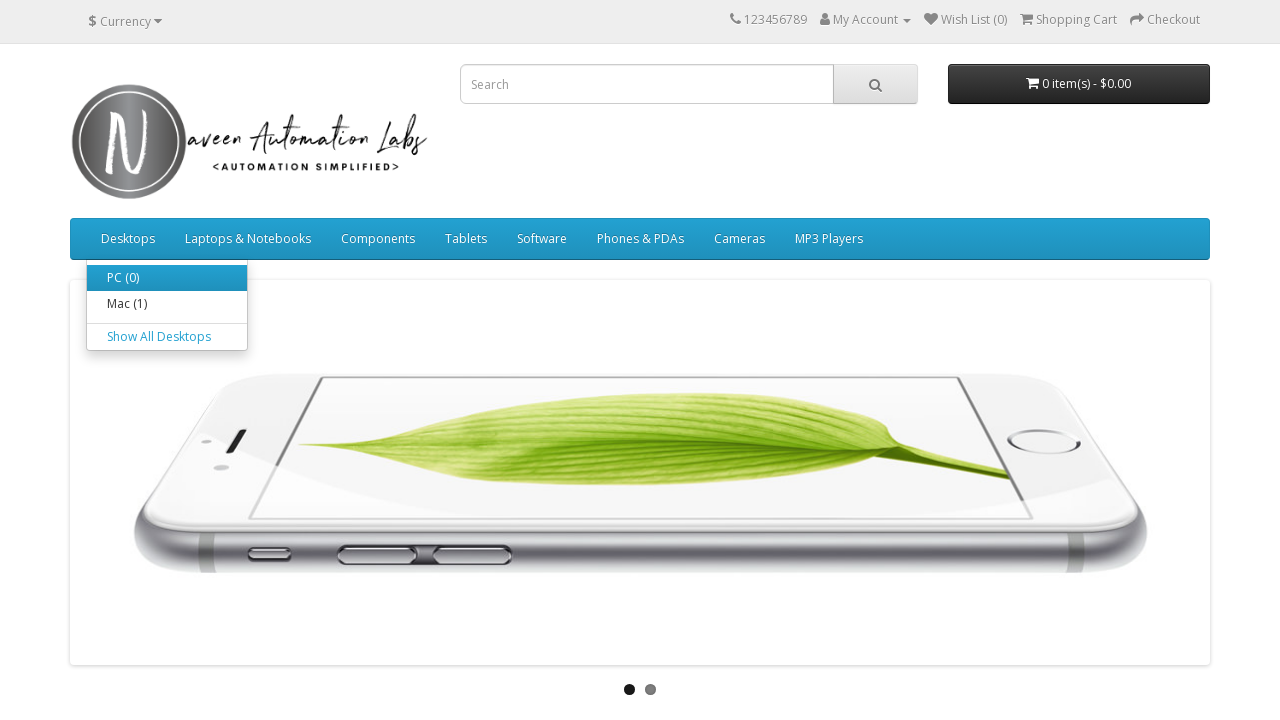

Hovered over a navigation menu item at (167, 304) on xpath=//ul[@class='nav navbar-nav']//li >> nth=2
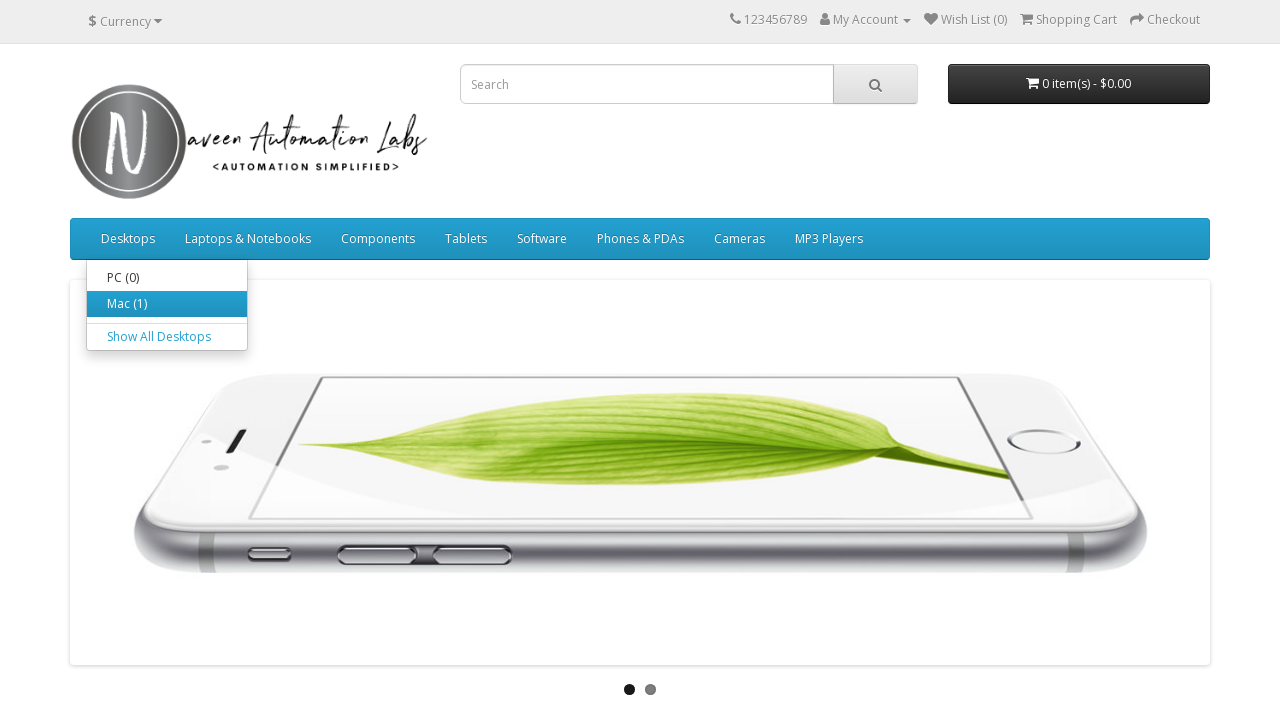

Hovered over a navigation menu item at (248, 239) on xpath=//ul[@class='nav navbar-nav']//li >> nth=3
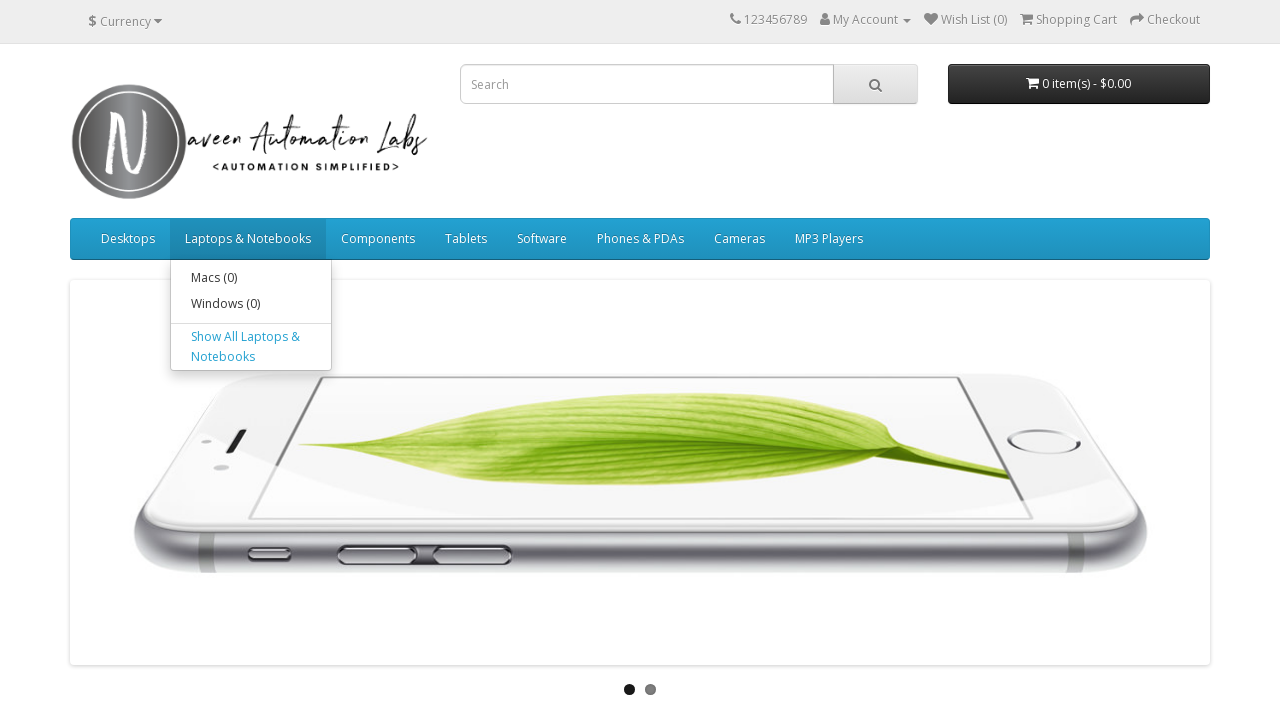

Hovered over a navigation menu item at (251, 278) on xpath=//ul[@class='nav navbar-nav']//li >> nth=4
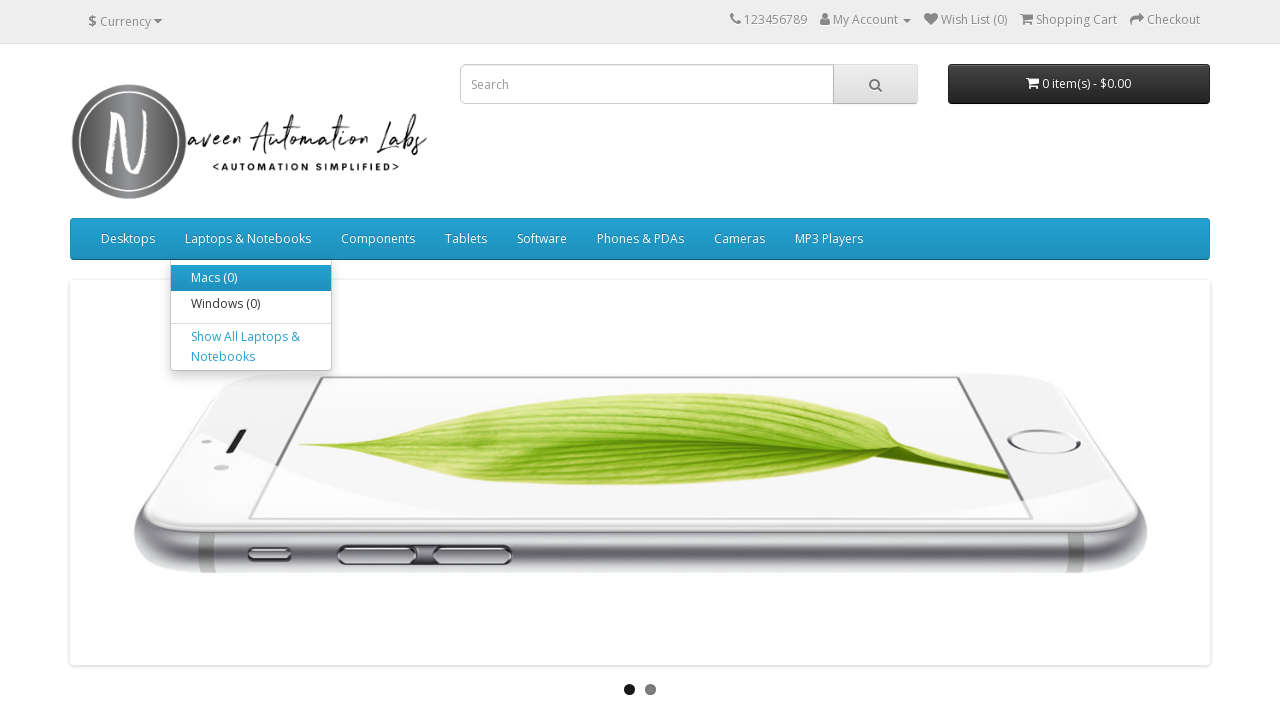

Hovered over a navigation menu item at (251, 304) on xpath=//ul[@class='nav navbar-nav']//li >> nth=5
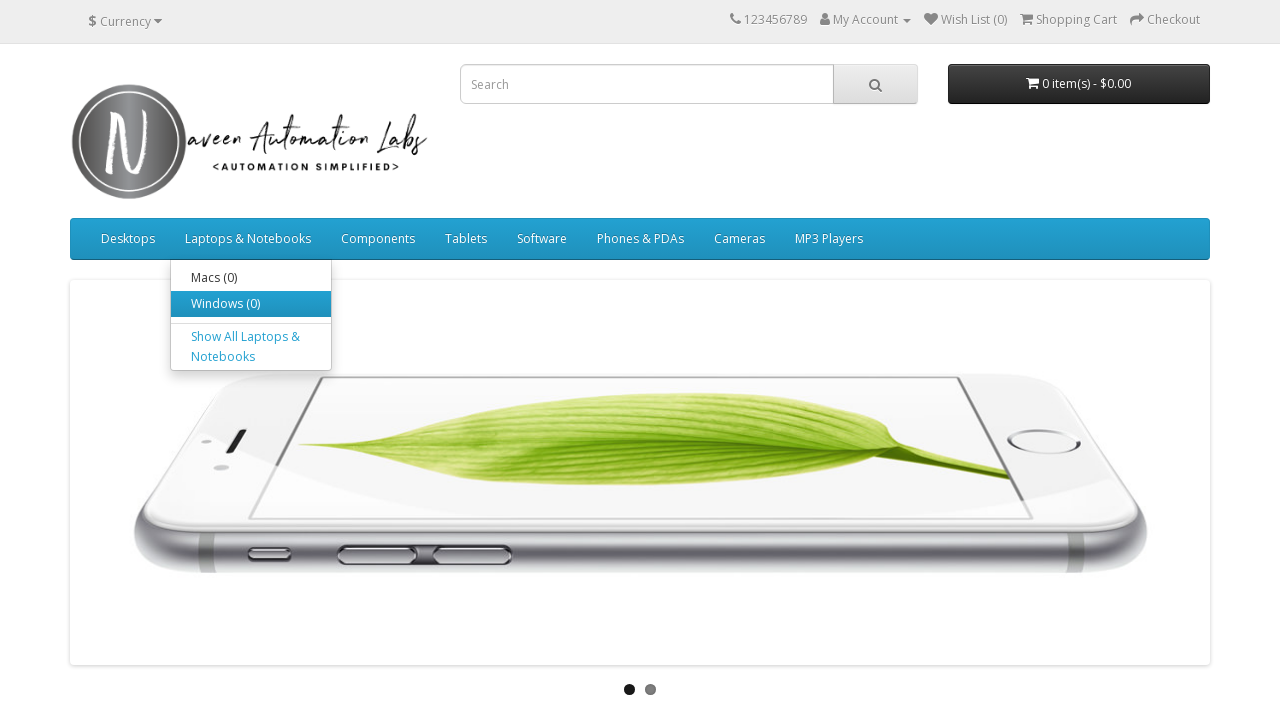

Hovered over a navigation menu item at (378, 239) on xpath=//ul[@class='nav navbar-nav']//li >> nth=6
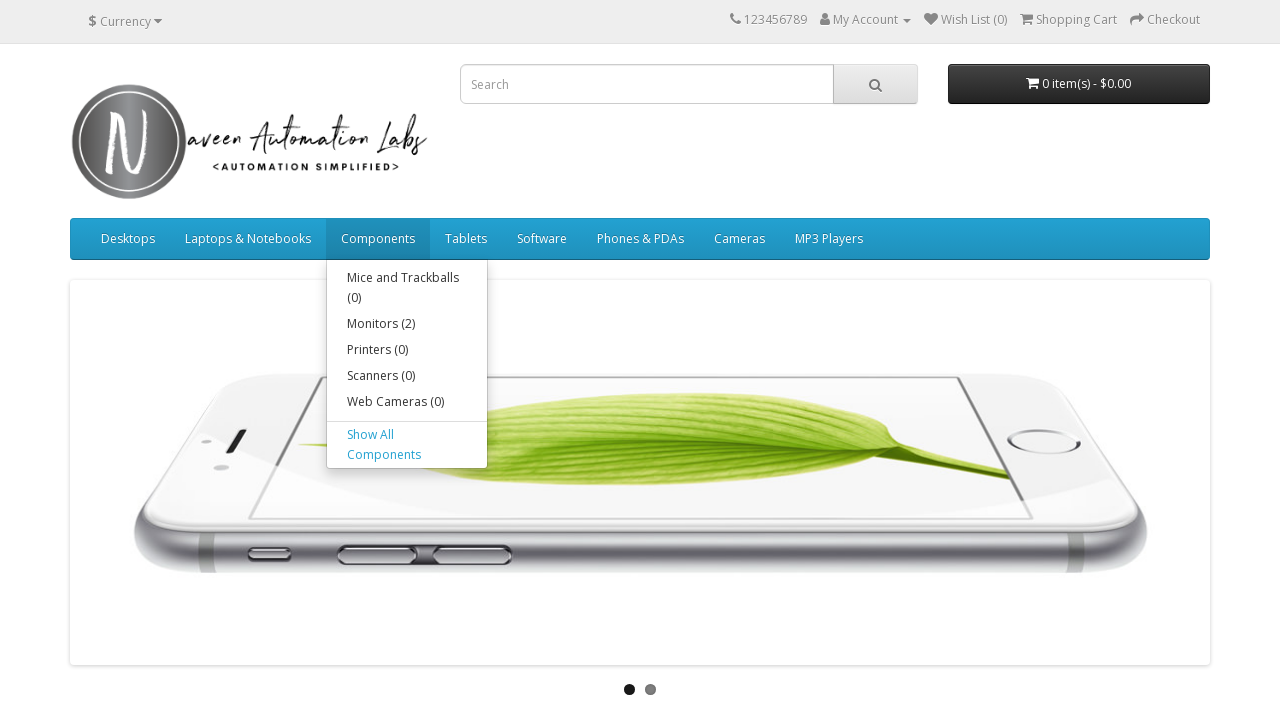

Hovered over a navigation menu item at (407, 288) on xpath=//ul[@class='nav navbar-nav']//li >> nth=7
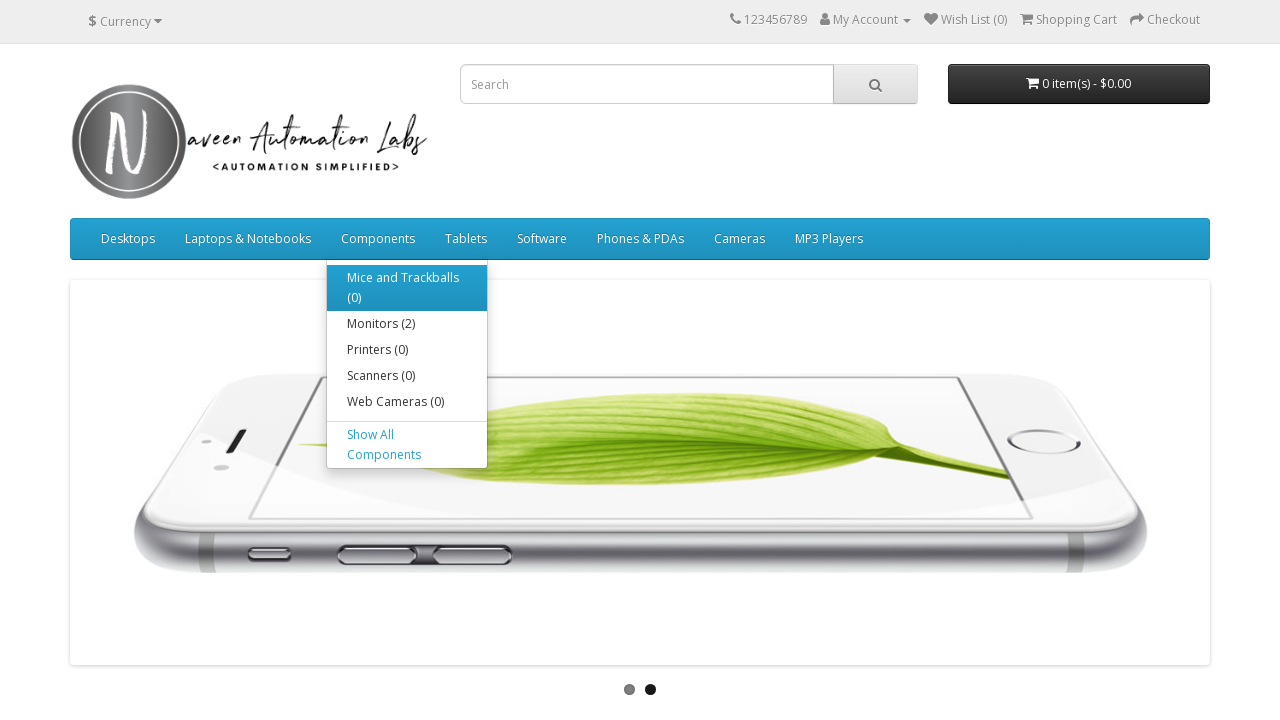

Hovered over a navigation menu item at (407, 324) on xpath=//ul[@class='nav navbar-nav']//li >> nth=8
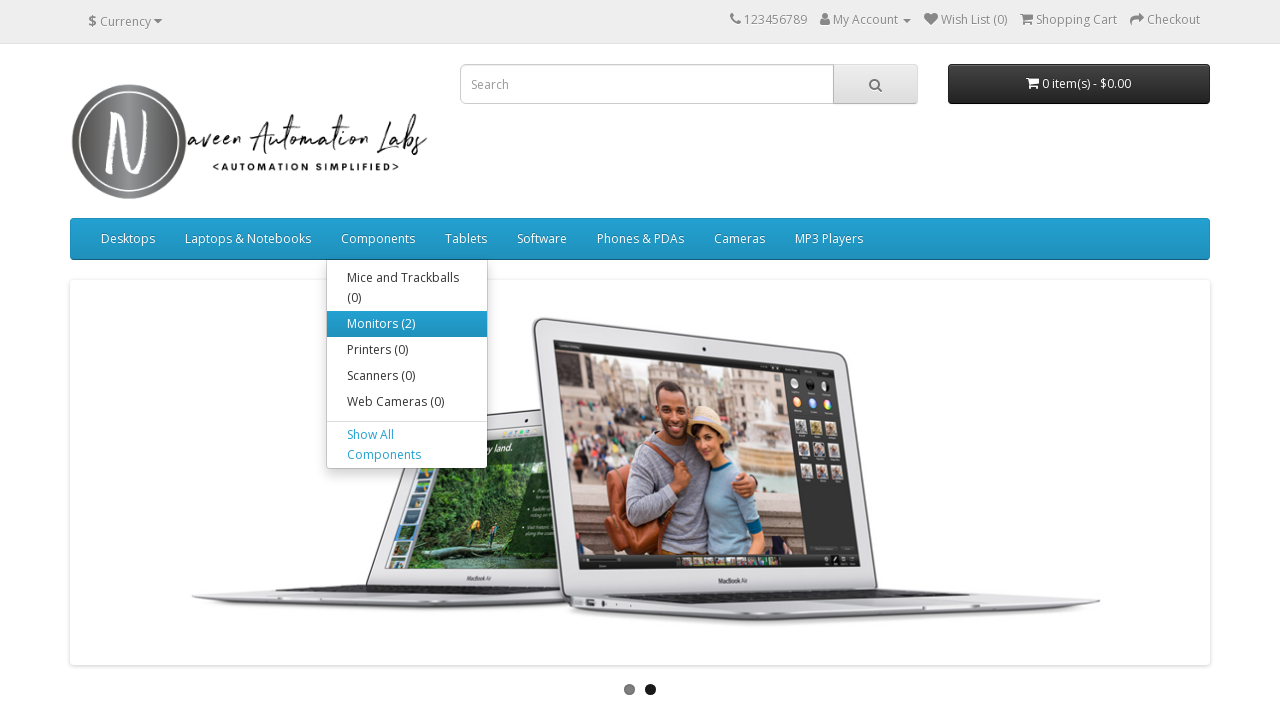

Hovered over a navigation menu item at (407, 350) on xpath=//ul[@class='nav navbar-nav']//li >> nth=9
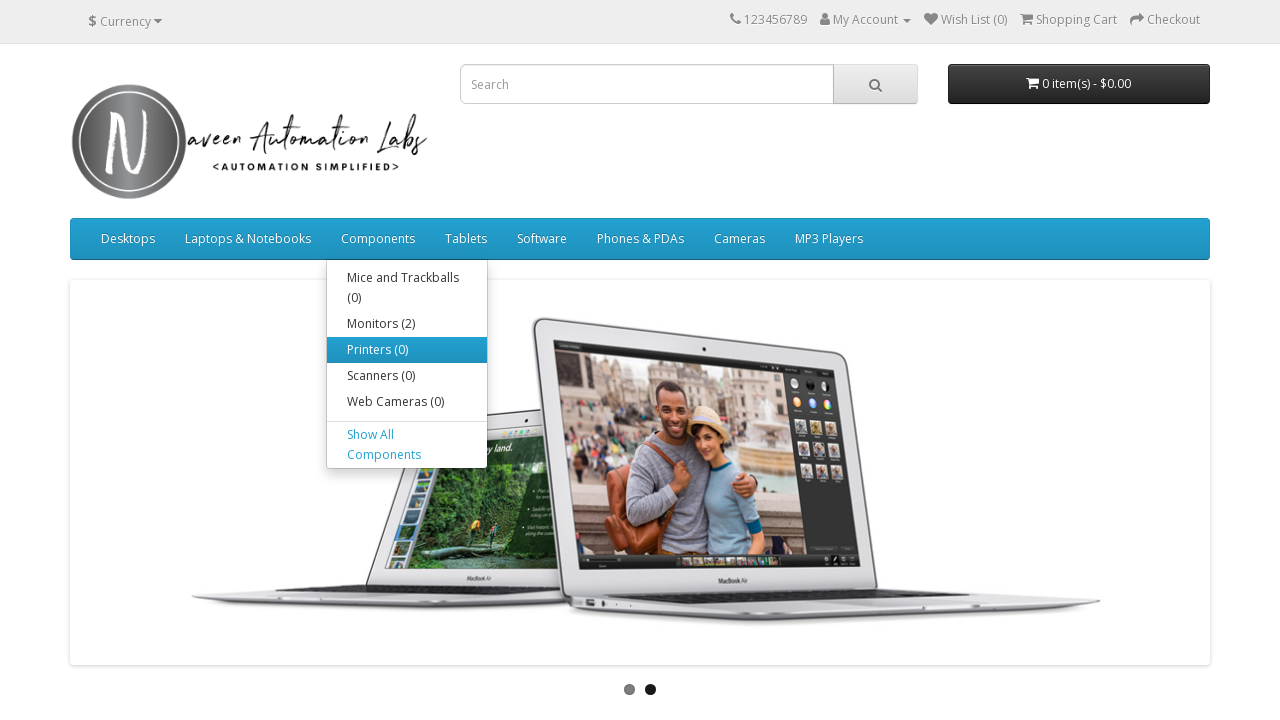

Hovered over a navigation menu item at (407, 376) on xpath=//ul[@class='nav navbar-nav']//li >> nth=10
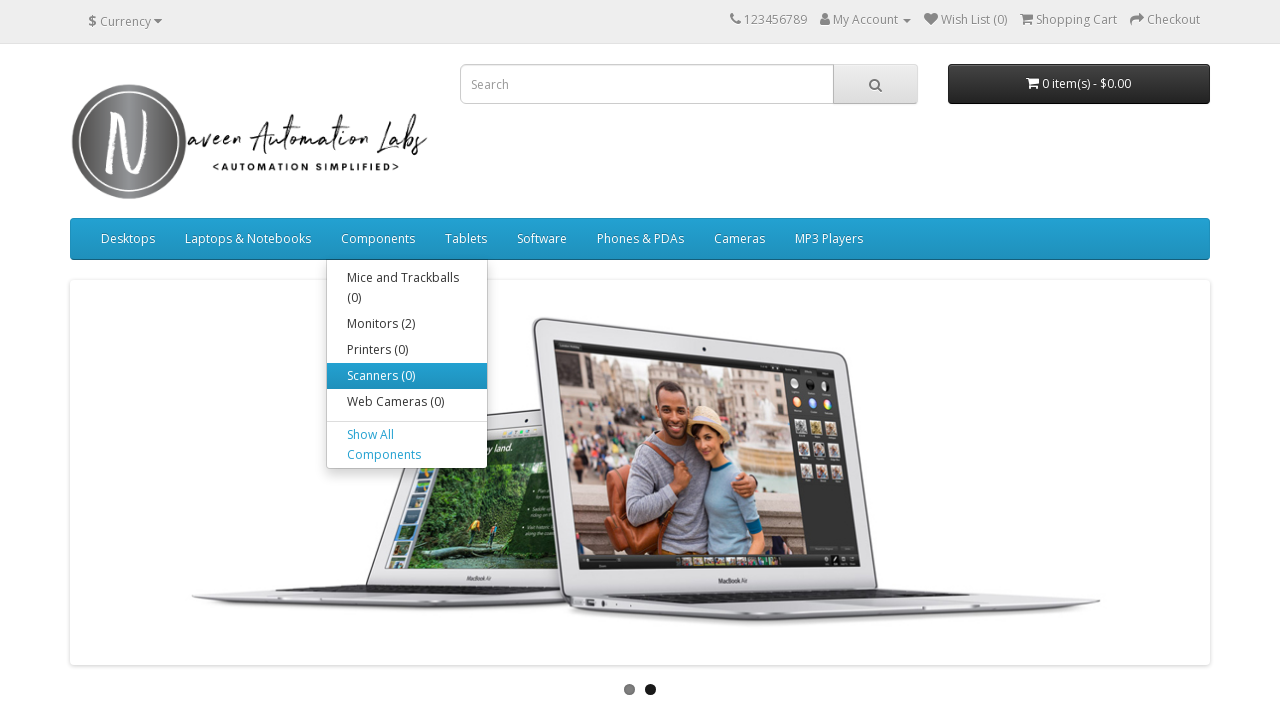

Hovered over a navigation menu item at (407, 402) on xpath=//ul[@class='nav navbar-nav']//li >> nth=11
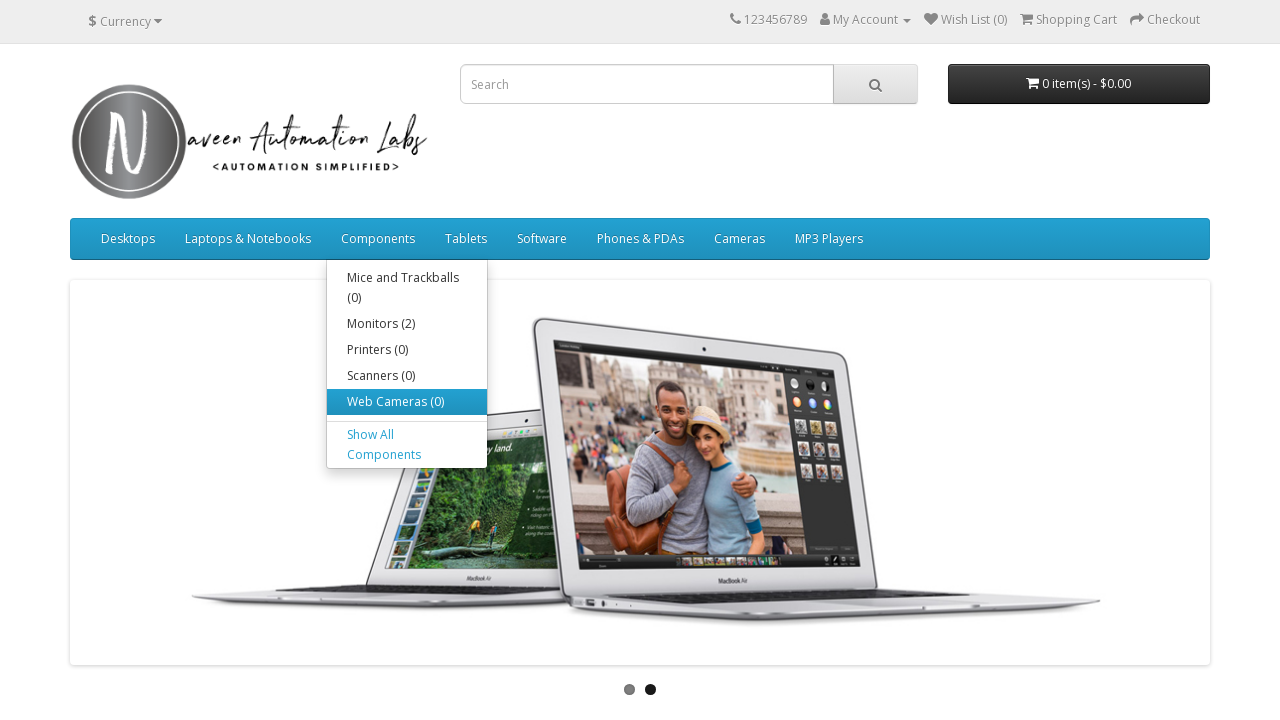

Hovered over a navigation menu item at (466, 239) on xpath=//ul[@class='nav navbar-nav']//li >> nth=12
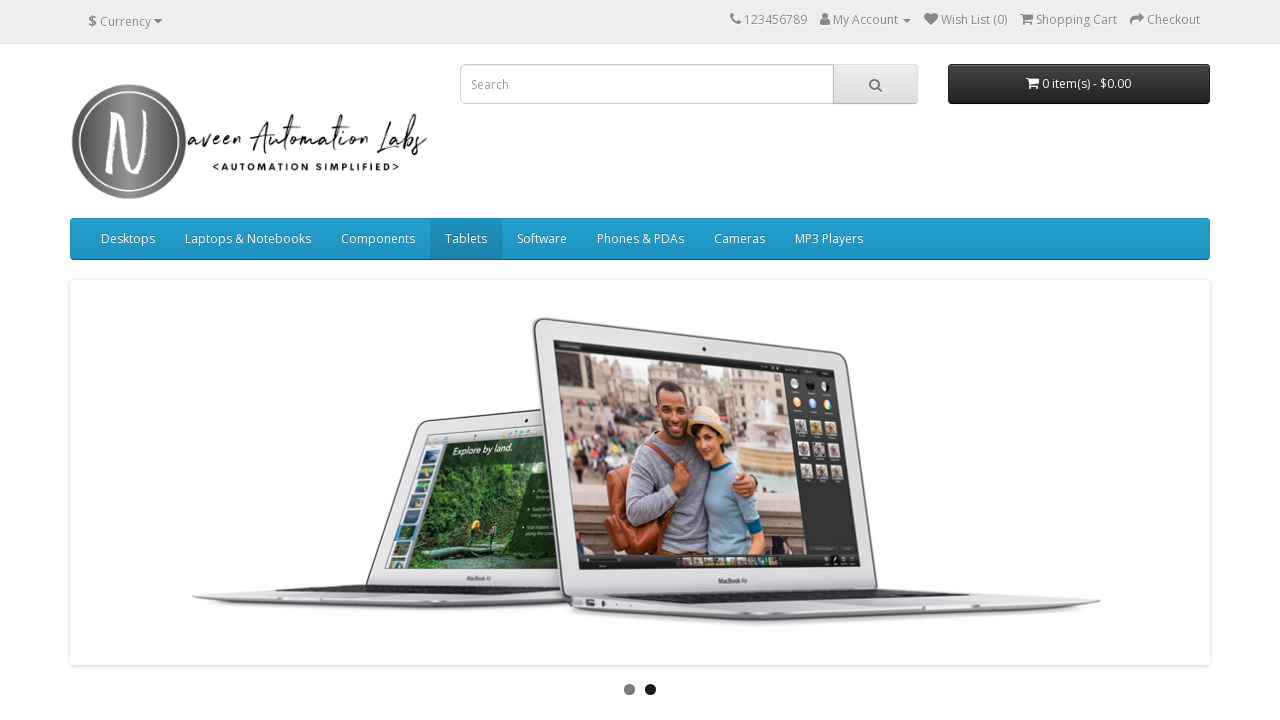

Hovered over a navigation menu item at (542, 239) on xpath=//ul[@class='nav navbar-nav']//li >> nth=13
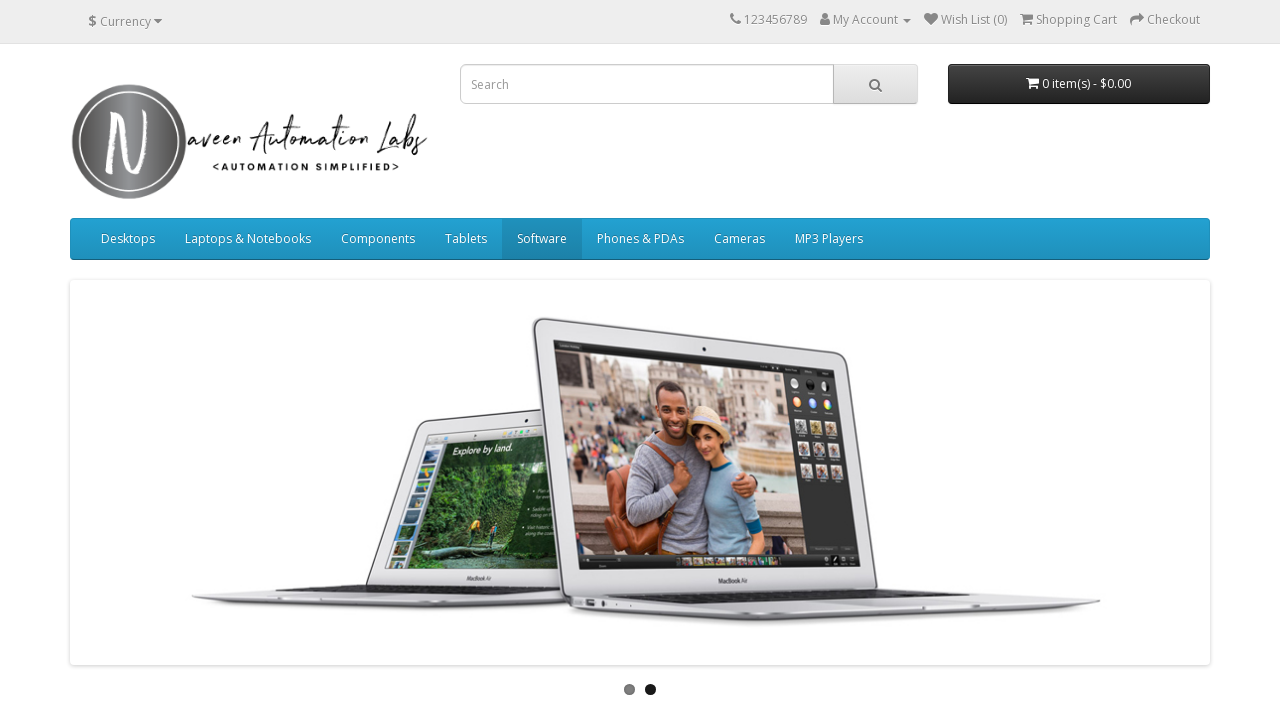

Hovered over a navigation menu item at (640, 239) on xpath=//ul[@class='nav navbar-nav']//li >> nth=14
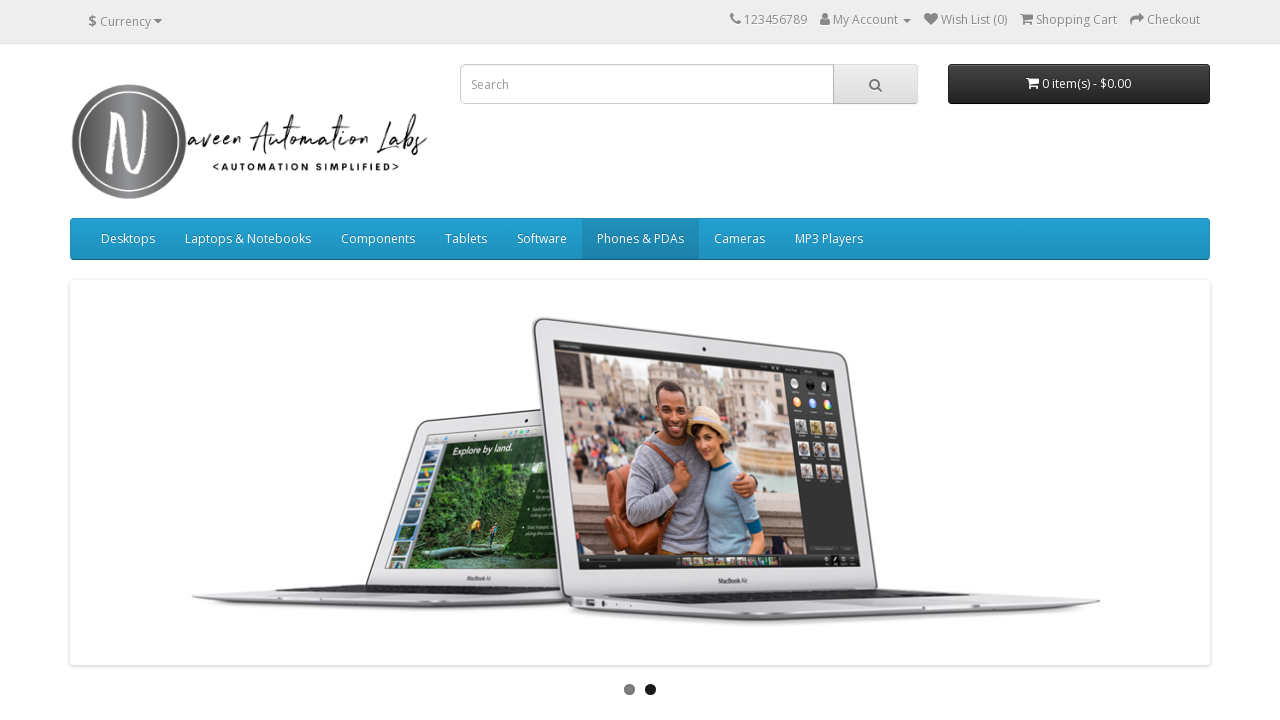

Hovered over a navigation menu item at (740, 239) on xpath=//ul[@class='nav navbar-nav']//li >> nth=15
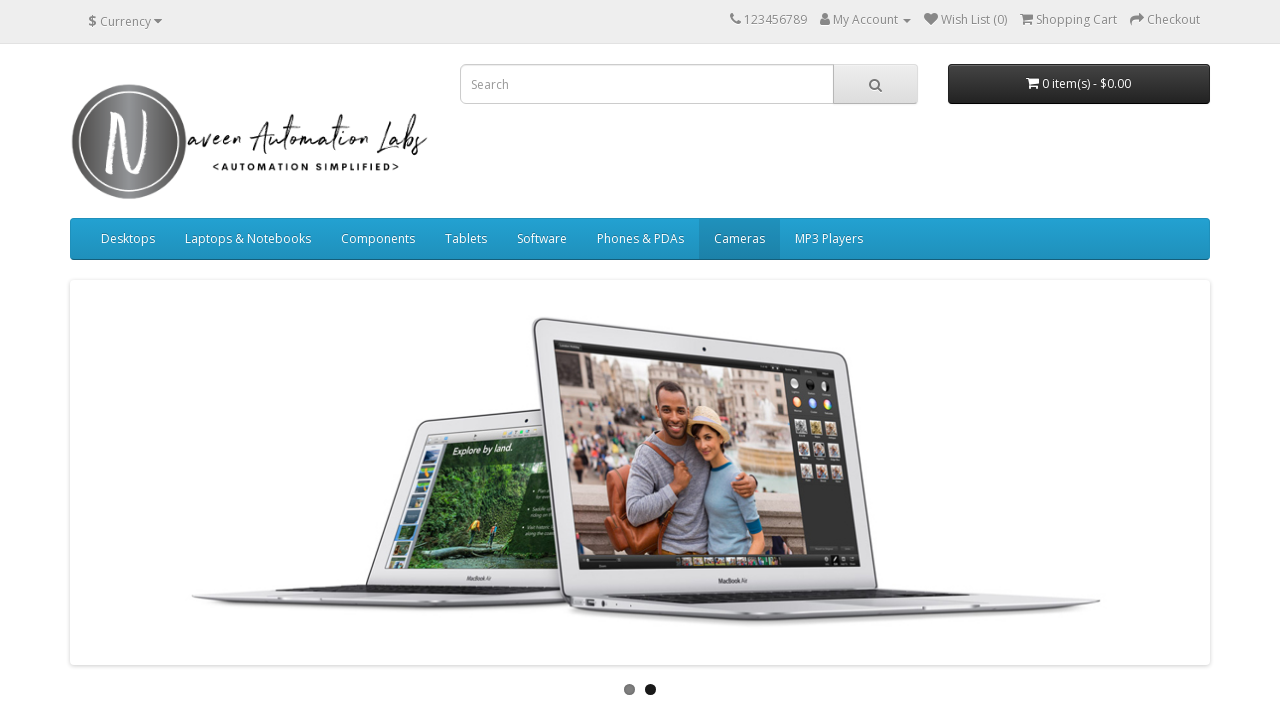

Hovered over a navigation menu item at (829, 239) on xpath=//ul[@class='nav navbar-nav']//li >> nth=16
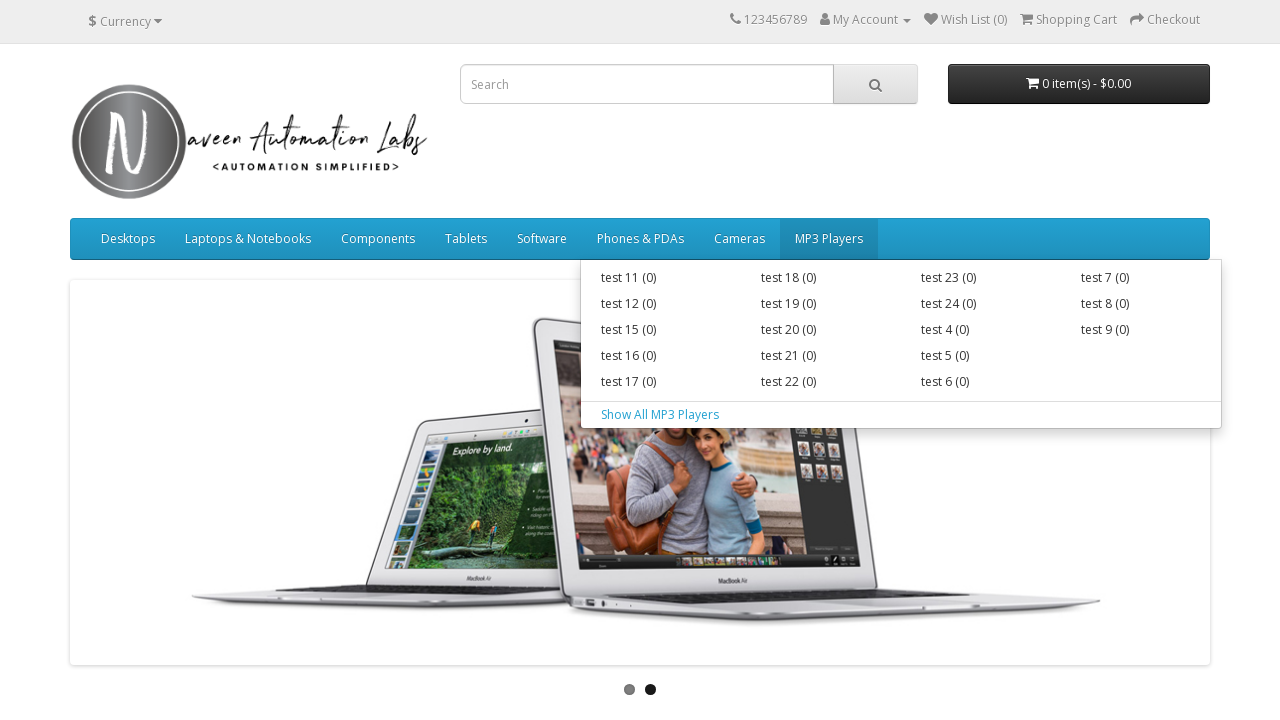

Hovered over a navigation menu item at (661, 278) on xpath=//ul[@class='nav navbar-nav']//li >> nth=17
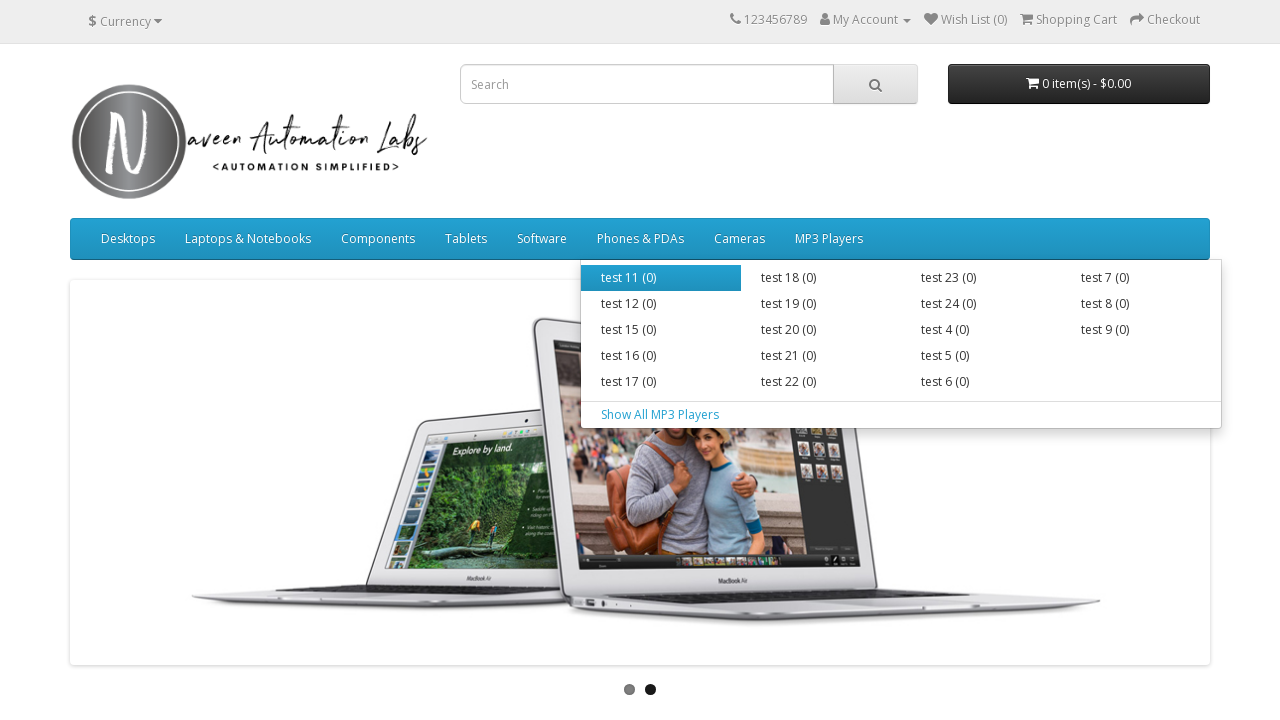

Hovered over a navigation menu item at (661, 304) on xpath=//ul[@class='nav navbar-nav']//li >> nth=18
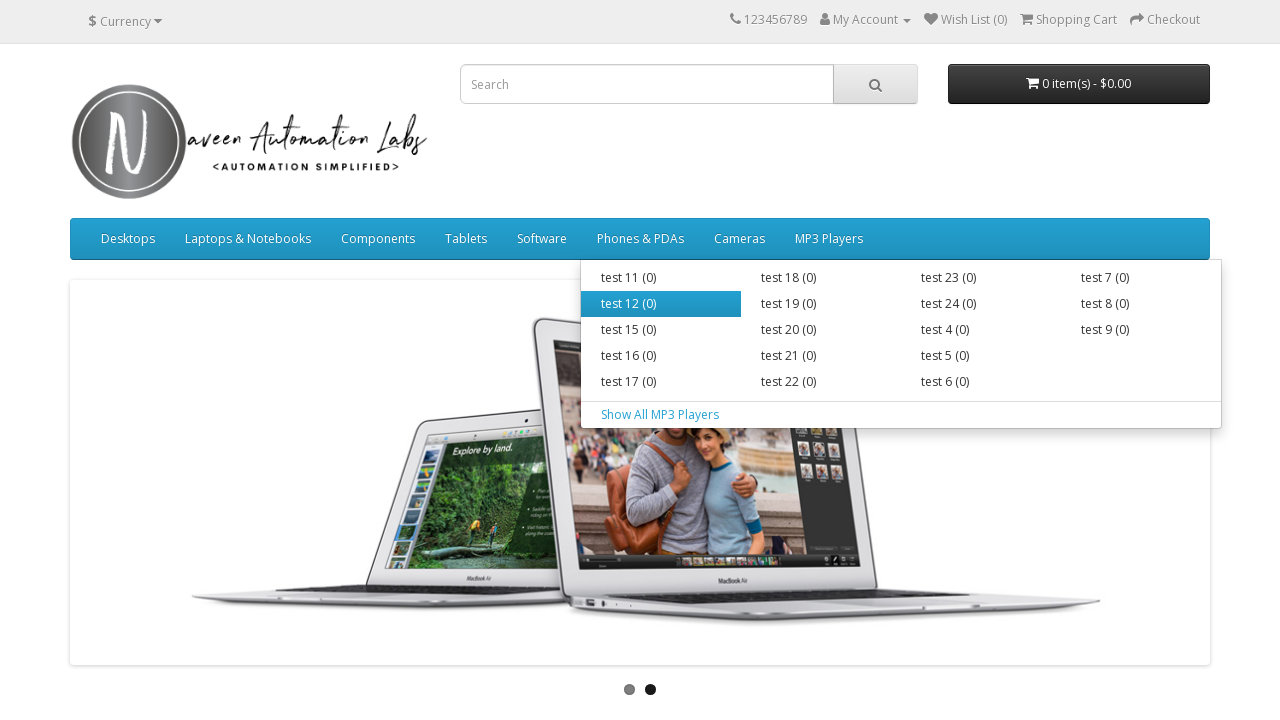

Hovered over a navigation menu item at (661, 330) on xpath=//ul[@class='nav navbar-nav']//li >> nth=19
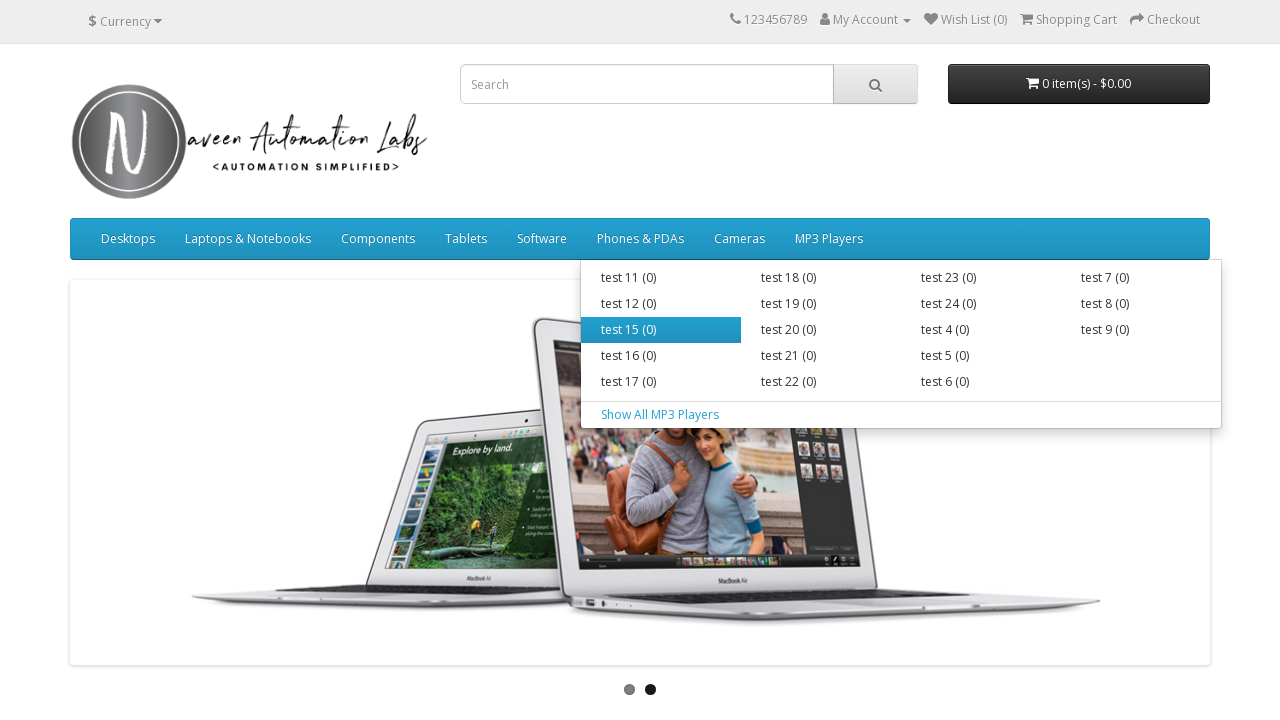

Hovered over a navigation menu item at (661, 356) on xpath=//ul[@class='nav navbar-nav']//li >> nth=20
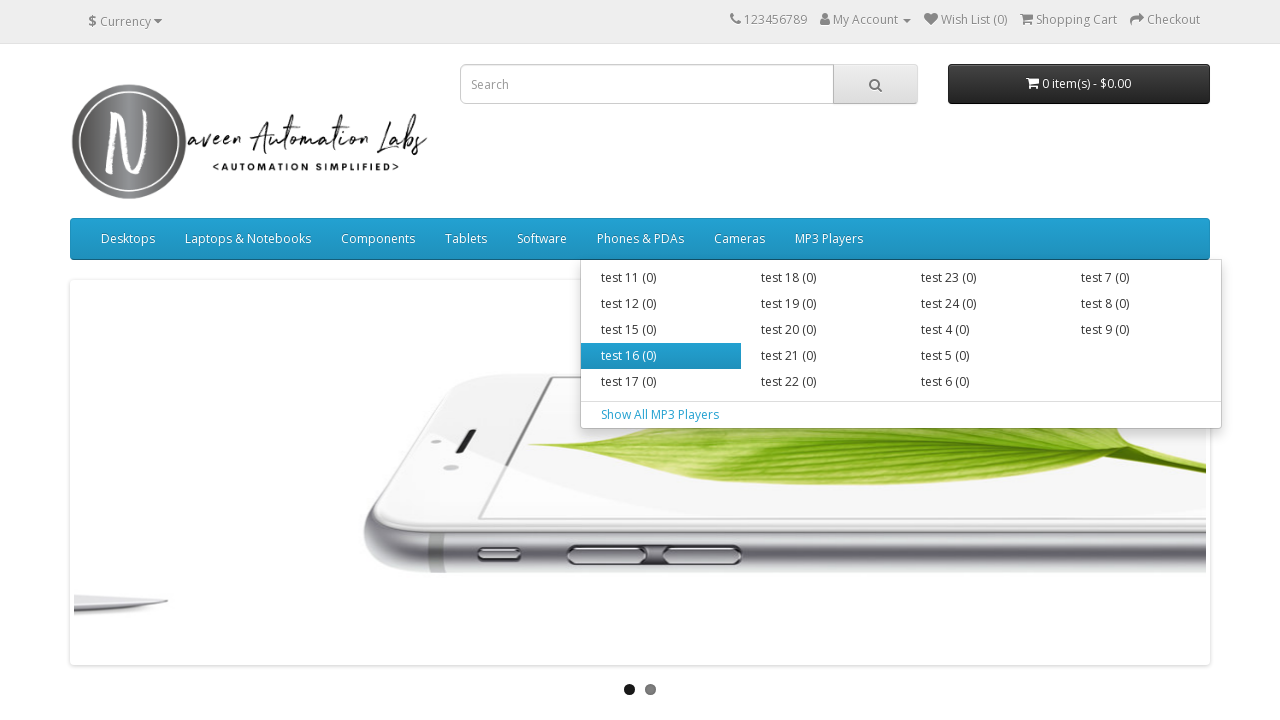

Hovered over a navigation menu item at (661, 382) on xpath=//ul[@class='nav navbar-nav']//li >> nth=21
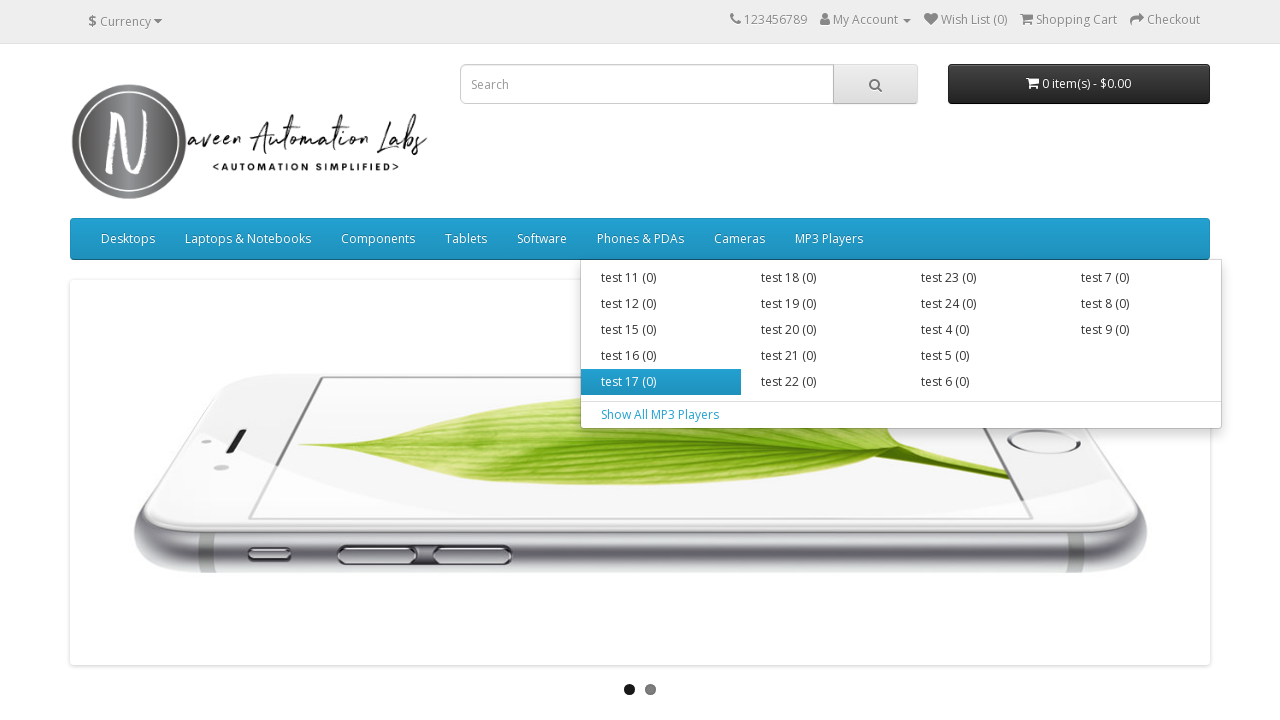

Hovered over a navigation menu item at (821, 278) on xpath=//ul[@class='nav navbar-nav']//li >> nth=22
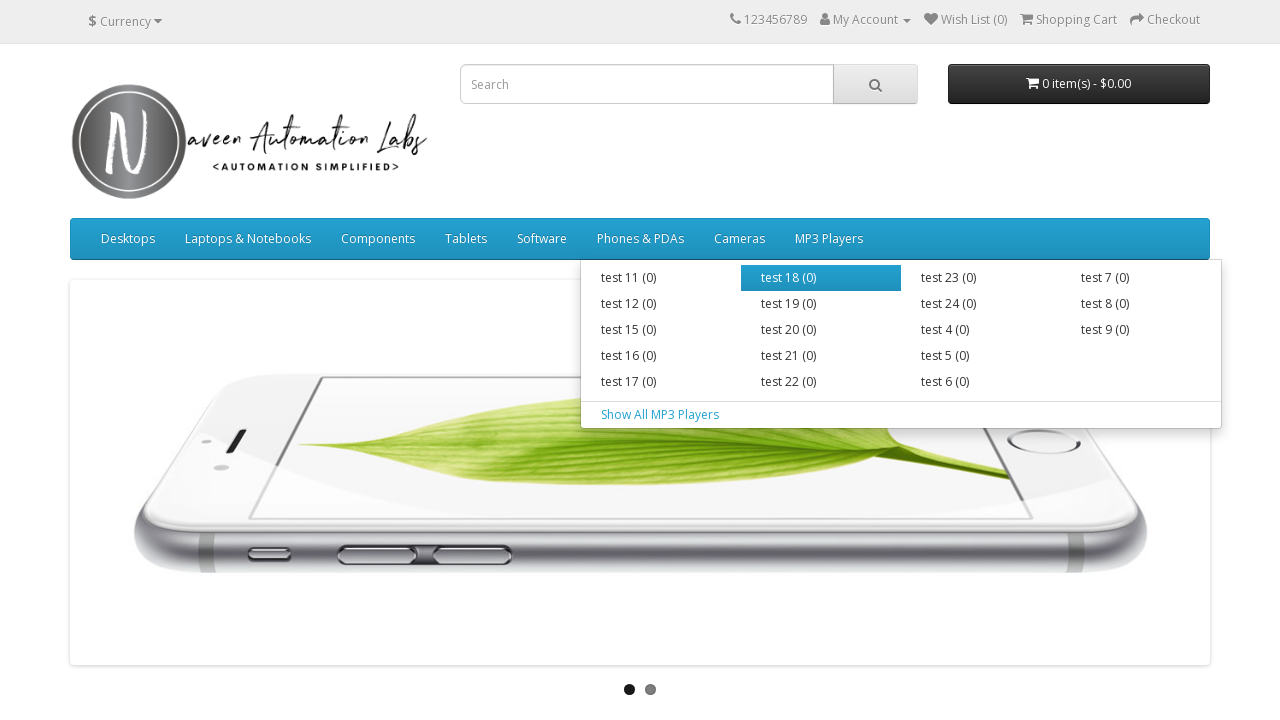

Hovered over a navigation menu item at (821, 304) on xpath=//ul[@class='nav navbar-nav']//li >> nth=23
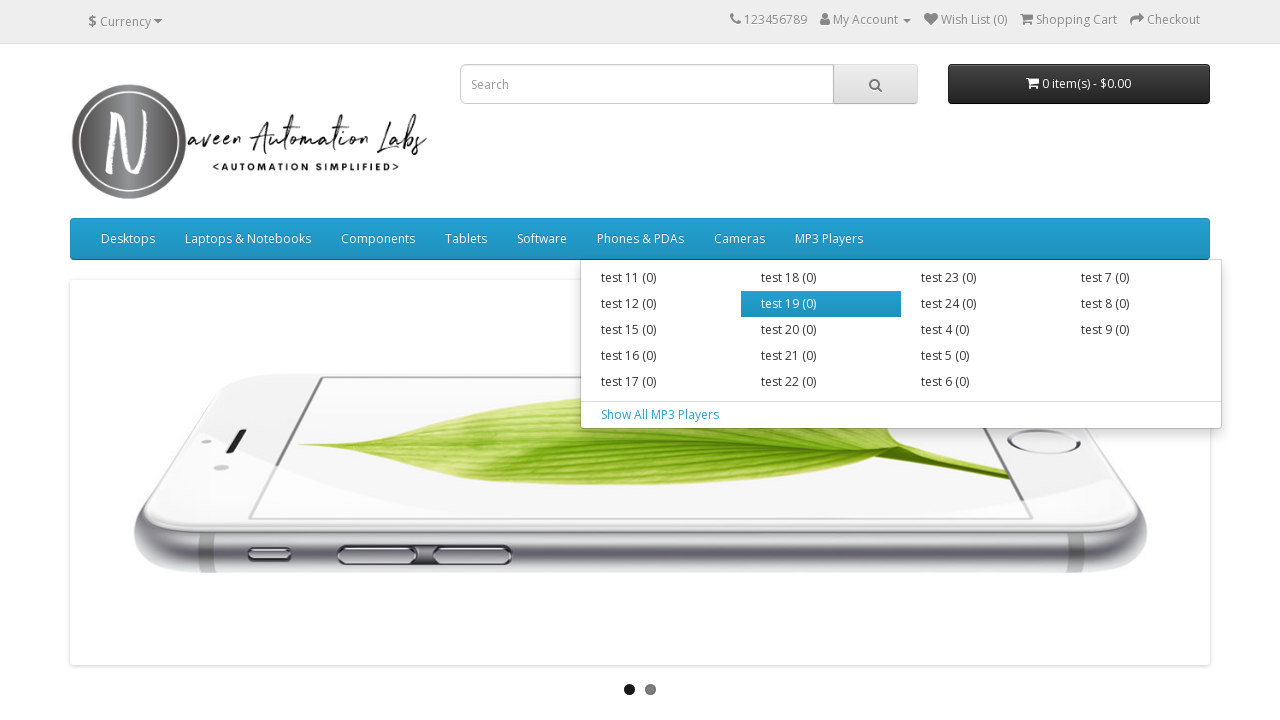

Hovered over a navigation menu item at (821, 330) on xpath=//ul[@class='nav navbar-nav']//li >> nth=24
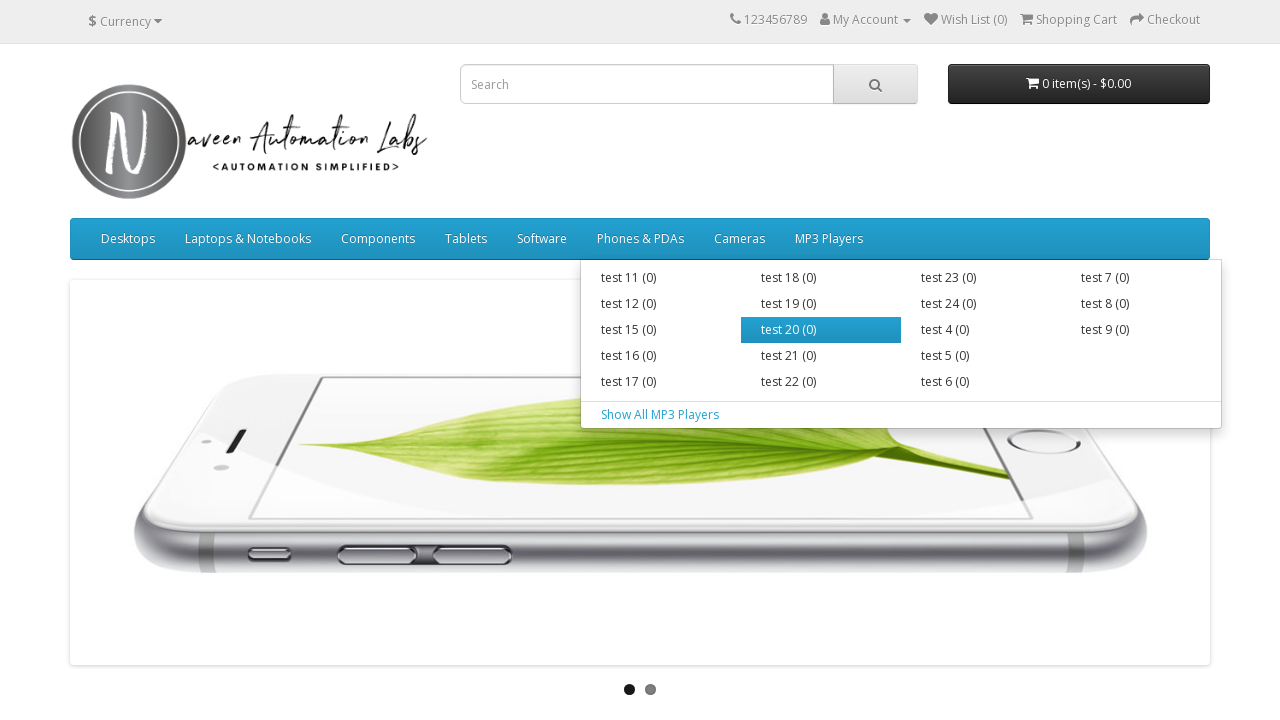

Hovered over a navigation menu item at (821, 356) on xpath=//ul[@class='nav navbar-nav']//li >> nth=25
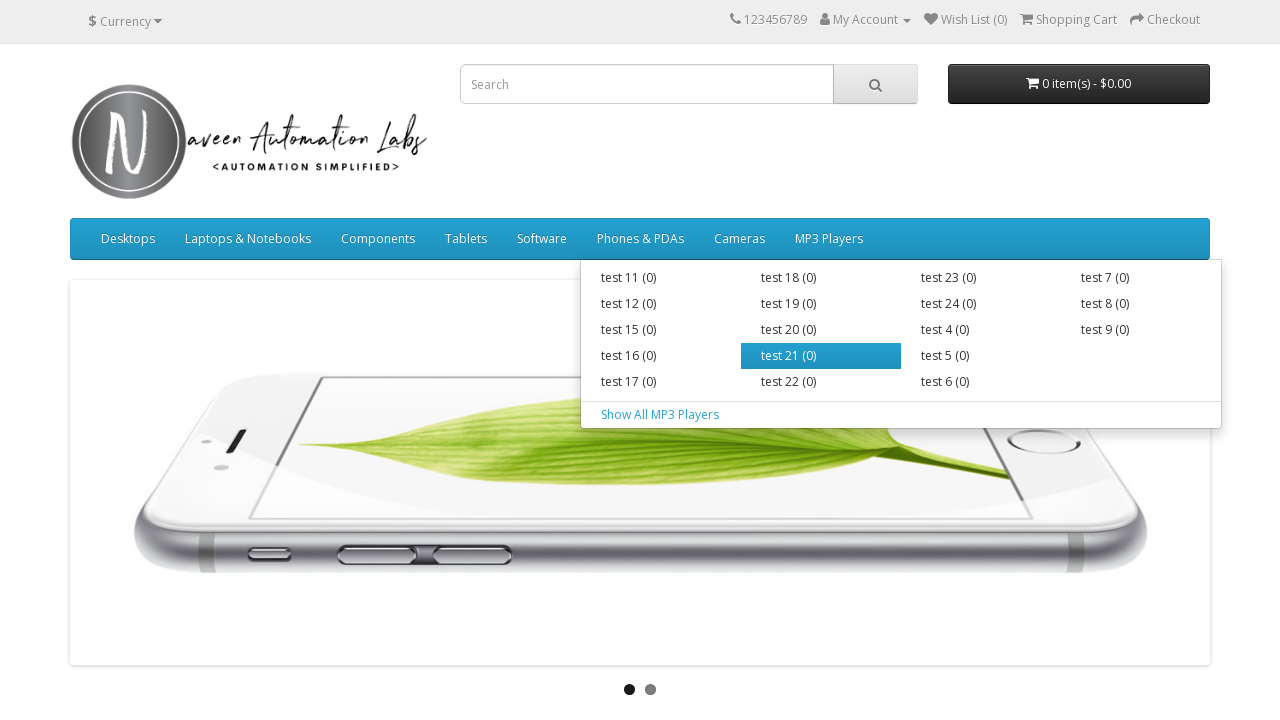

Hovered over a navigation menu item at (821, 382) on xpath=//ul[@class='nav navbar-nav']//li >> nth=26
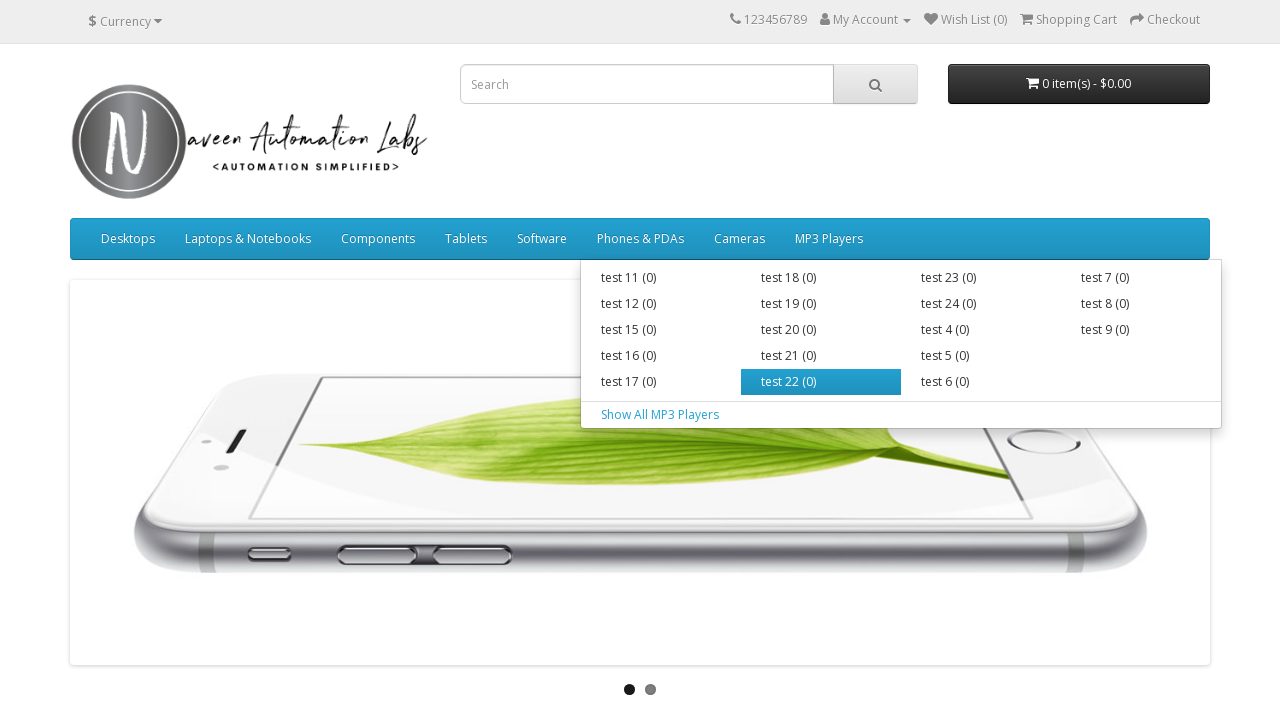

Hovered over a navigation menu item at (981, 278) on xpath=//ul[@class='nav navbar-nav']//li >> nth=27
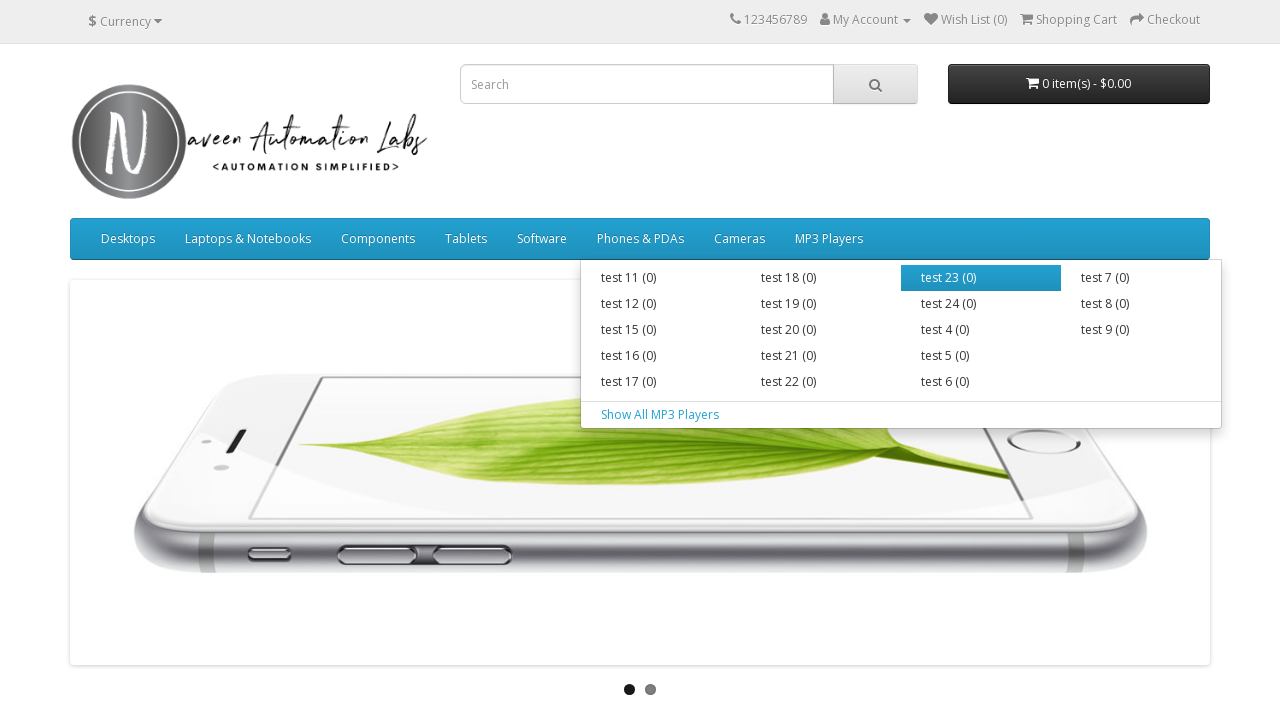

Hovered over a navigation menu item at (981, 304) on xpath=//ul[@class='nav navbar-nav']//li >> nth=28
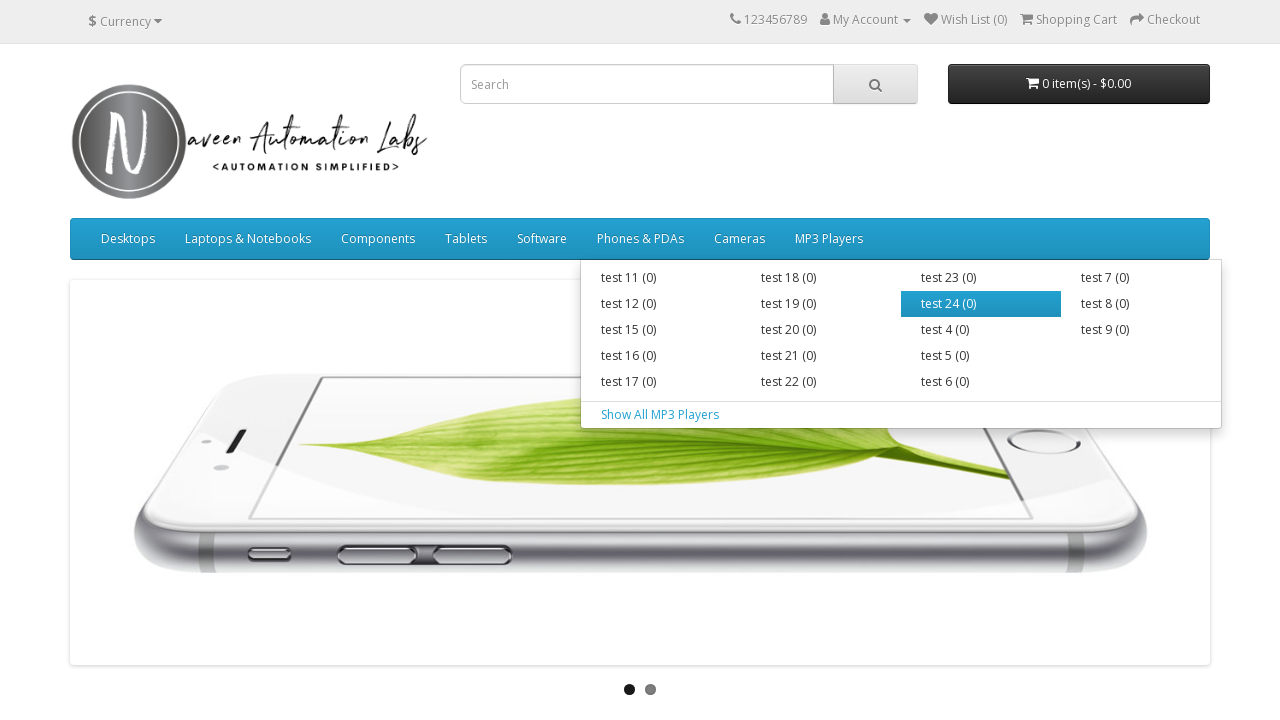

Hovered over a navigation menu item at (981, 330) on xpath=//ul[@class='nav navbar-nav']//li >> nth=29
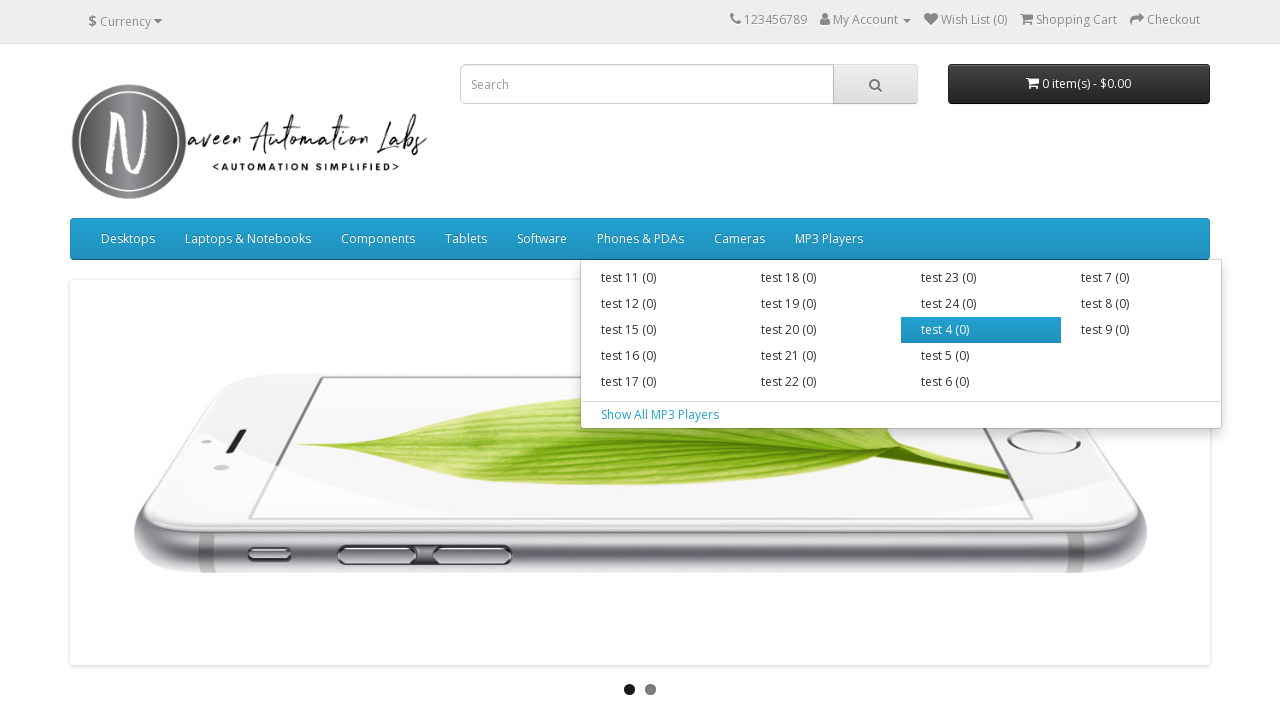

Hovered over a navigation menu item at (981, 356) on xpath=//ul[@class='nav navbar-nav']//li >> nth=30
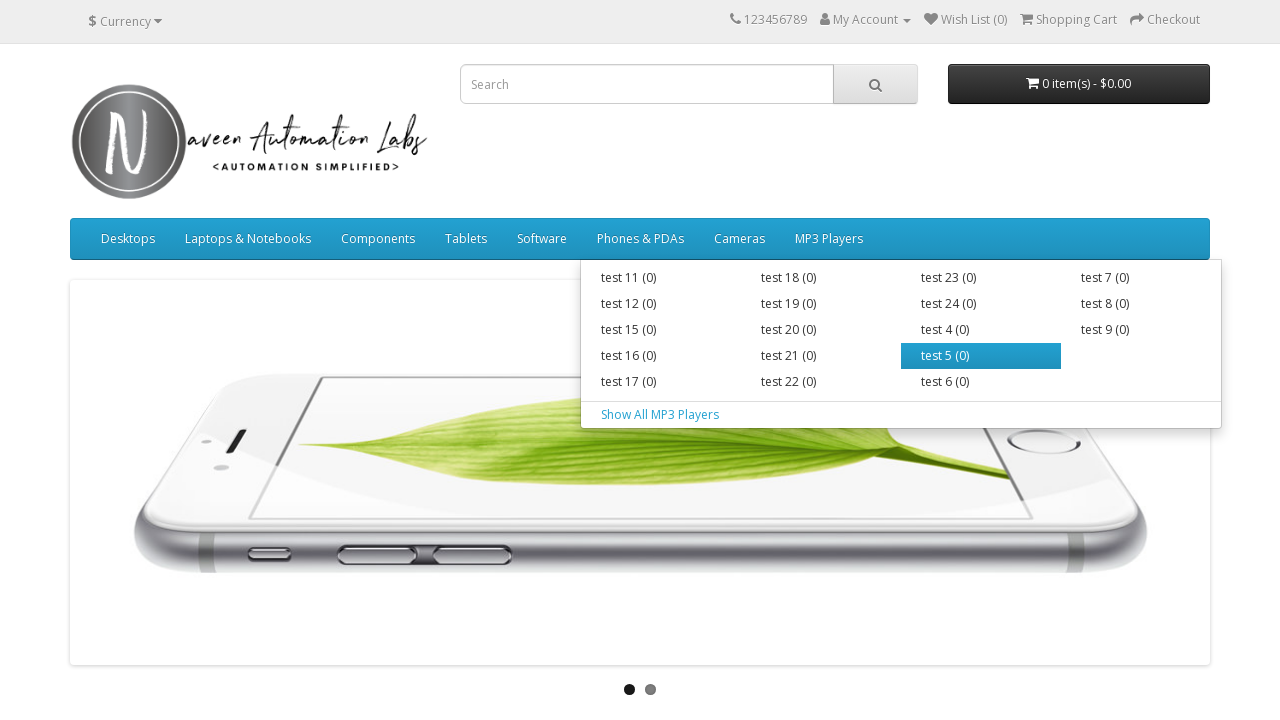

Hovered over a navigation menu item at (981, 382) on xpath=//ul[@class='nav navbar-nav']//li >> nth=31
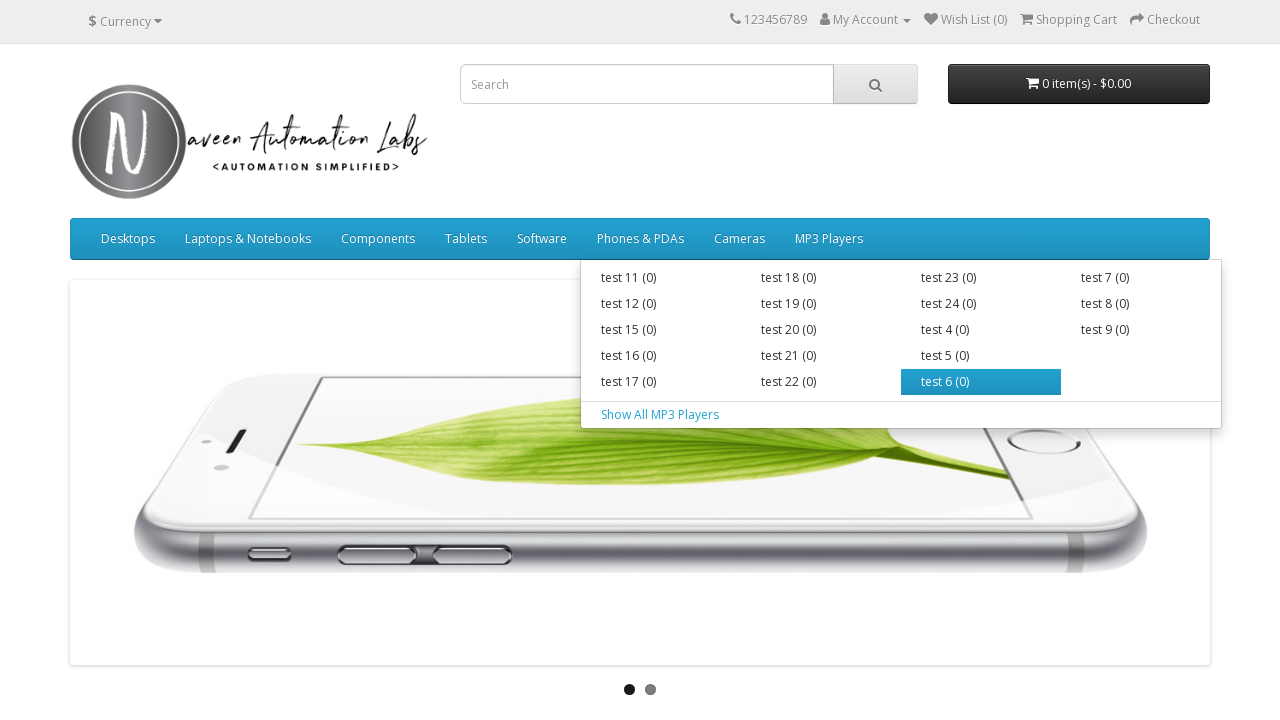

Hovered over a navigation menu item at (1141, 278) on xpath=//ul[@class='nav navbar-nav']//li >> nth=32
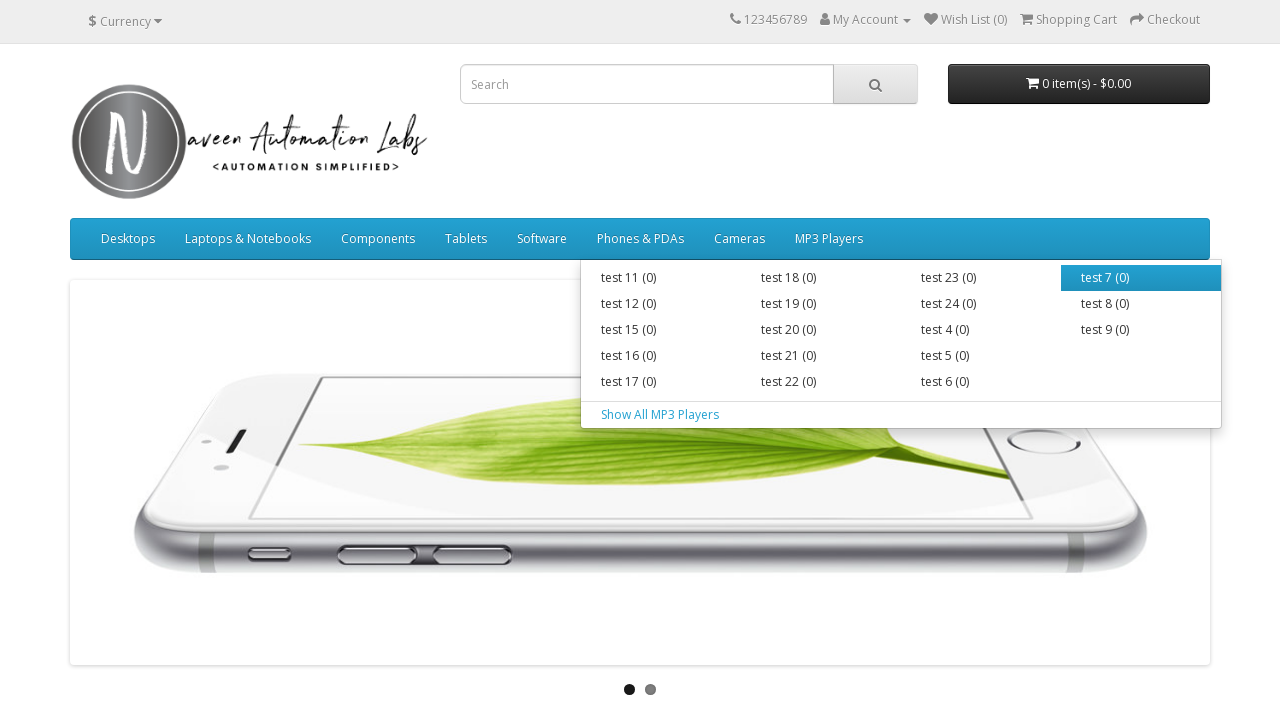

Hovered over a navigation menu item at (1141, 304) on xpath=//ul[@class='nav navbar-nav']//li >> nth=33
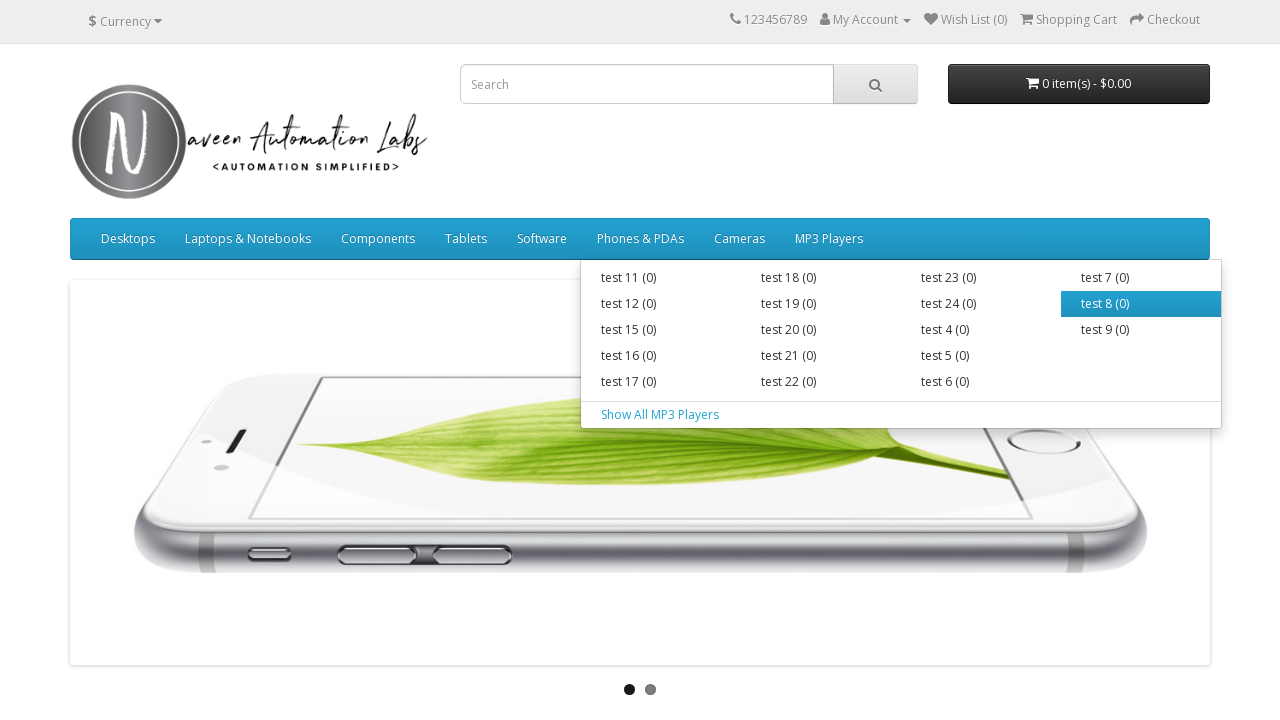

Hovered over a navigation menu item at (1141, 330) on xpath=//ul[@class='nav navbar-nav']//li >> nth=34
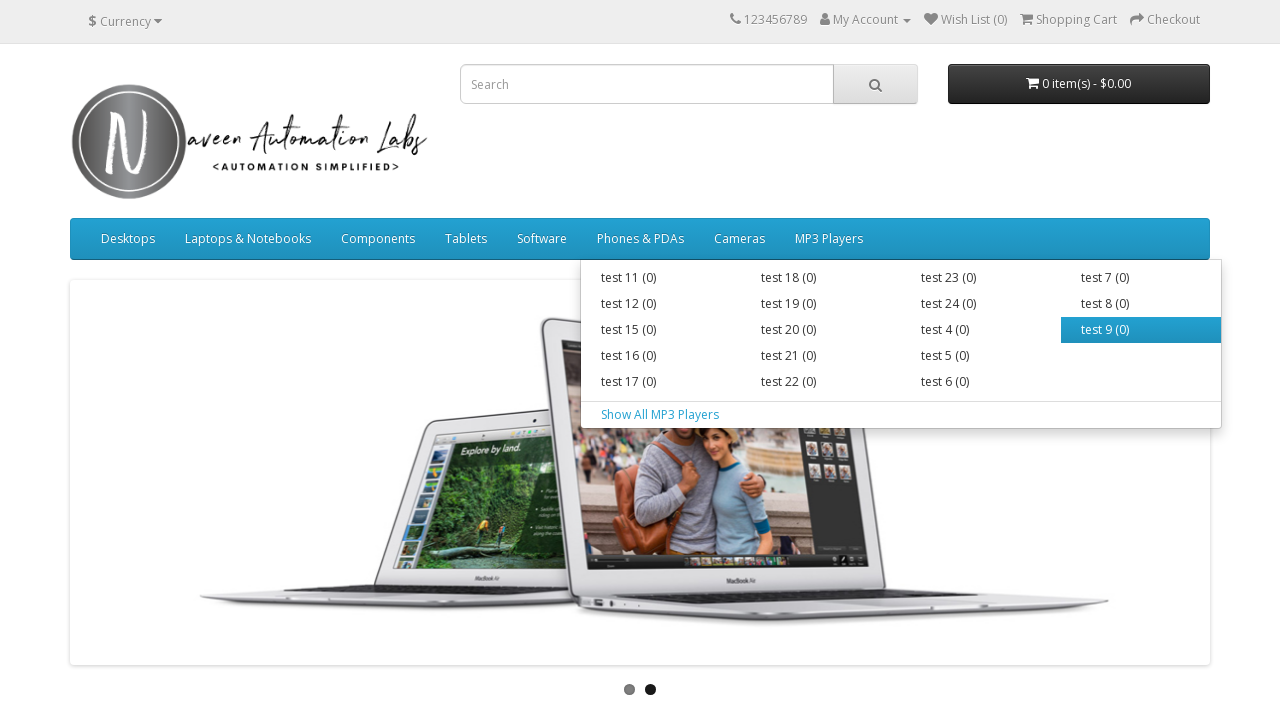

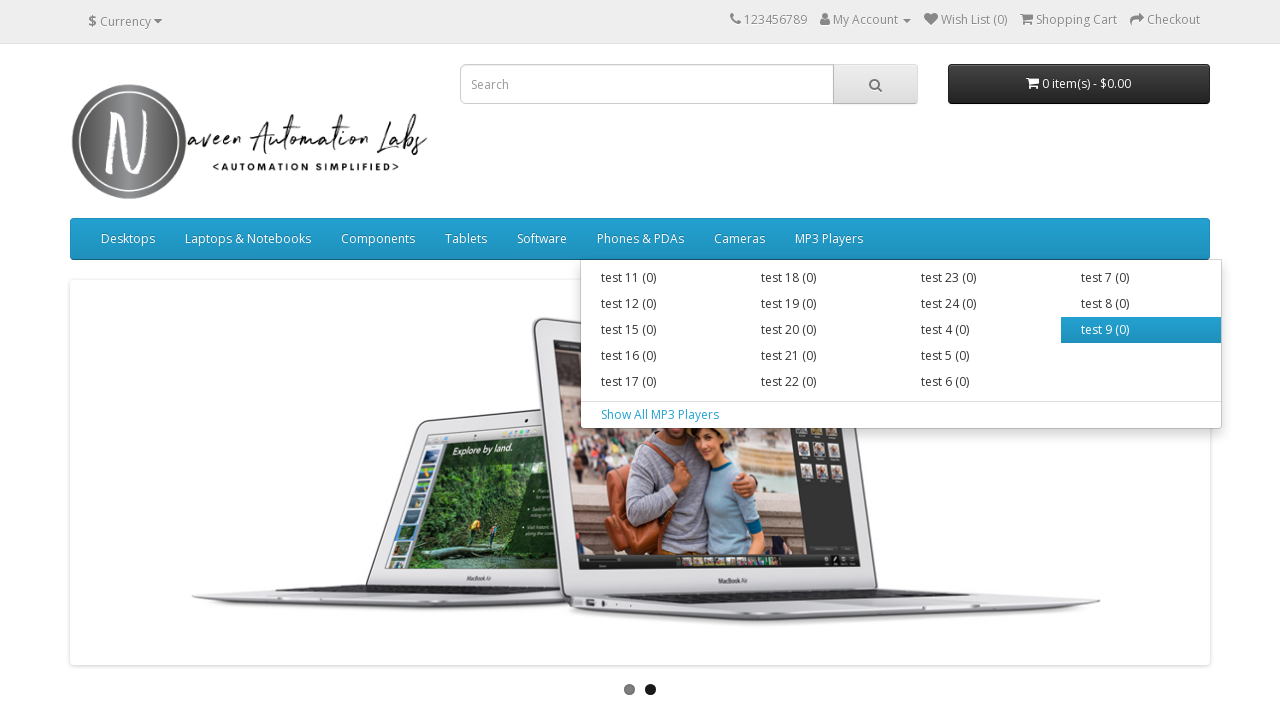